Iterates through category menu items on the homepage and highlights each one to verify they are displayed

Starting URL: https://www.evomag.ro

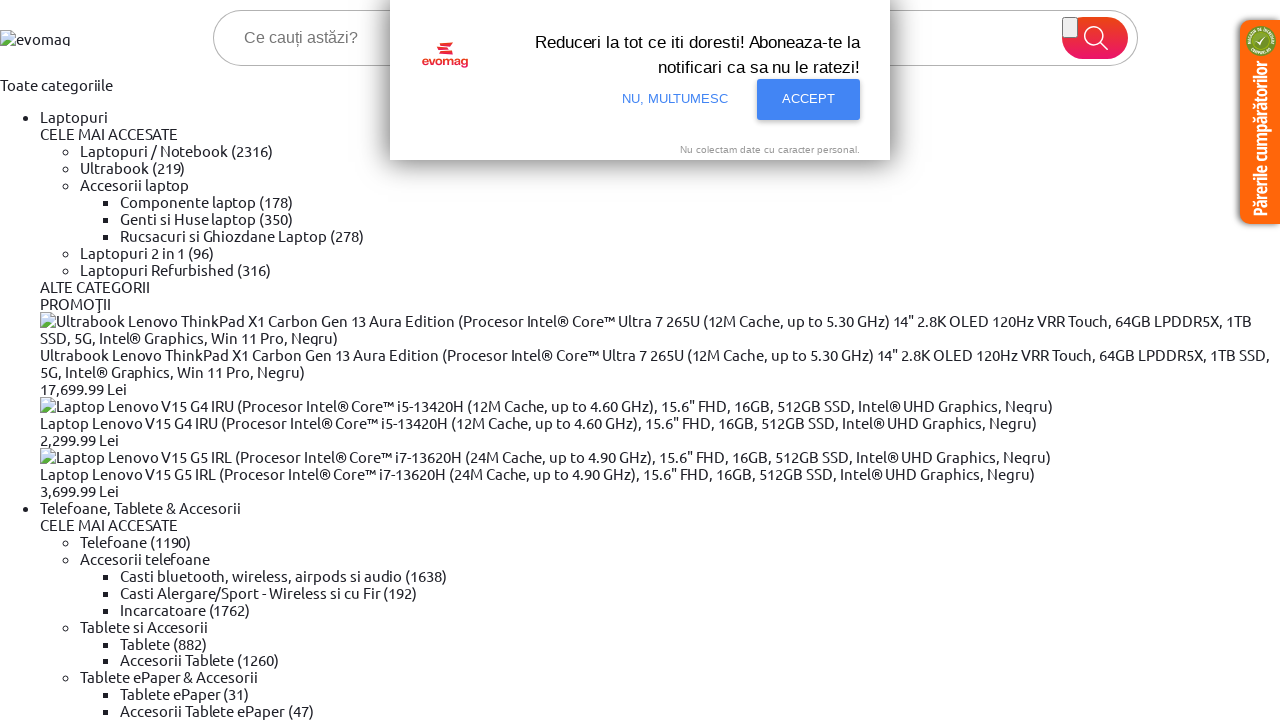

Waited for category menu items to load
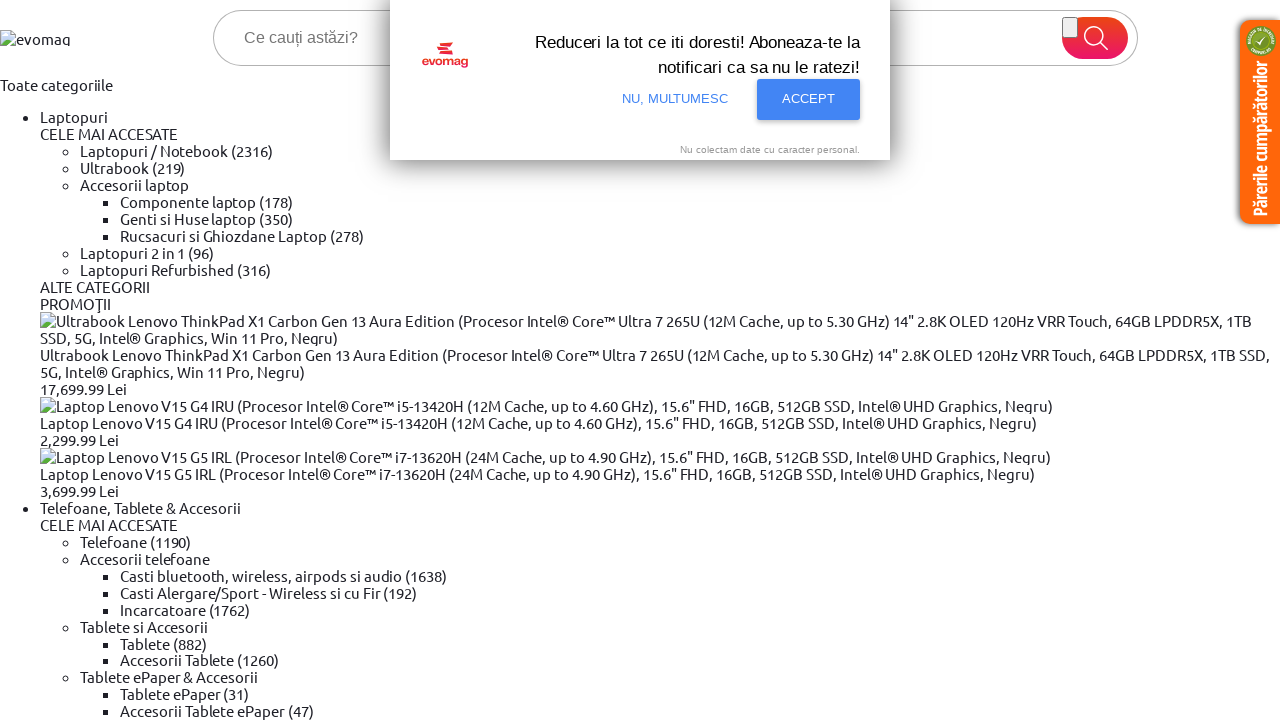

Located all category menu items
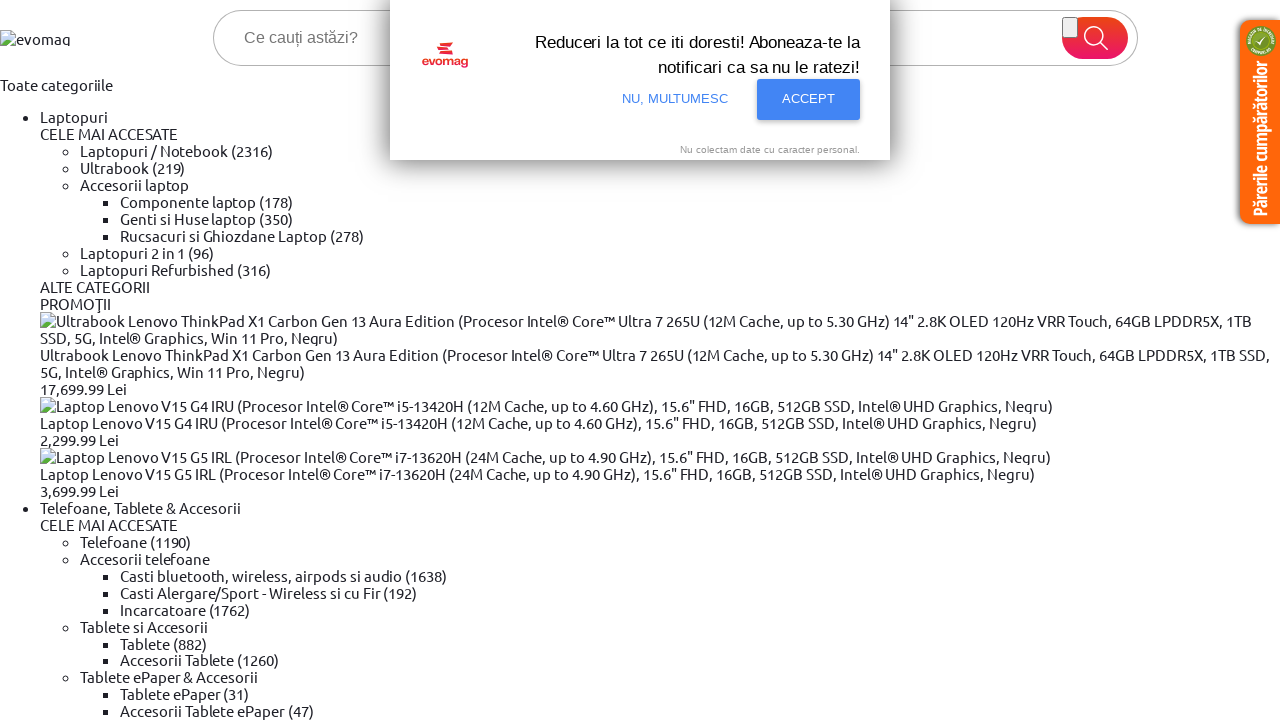

Found 20 category menu items
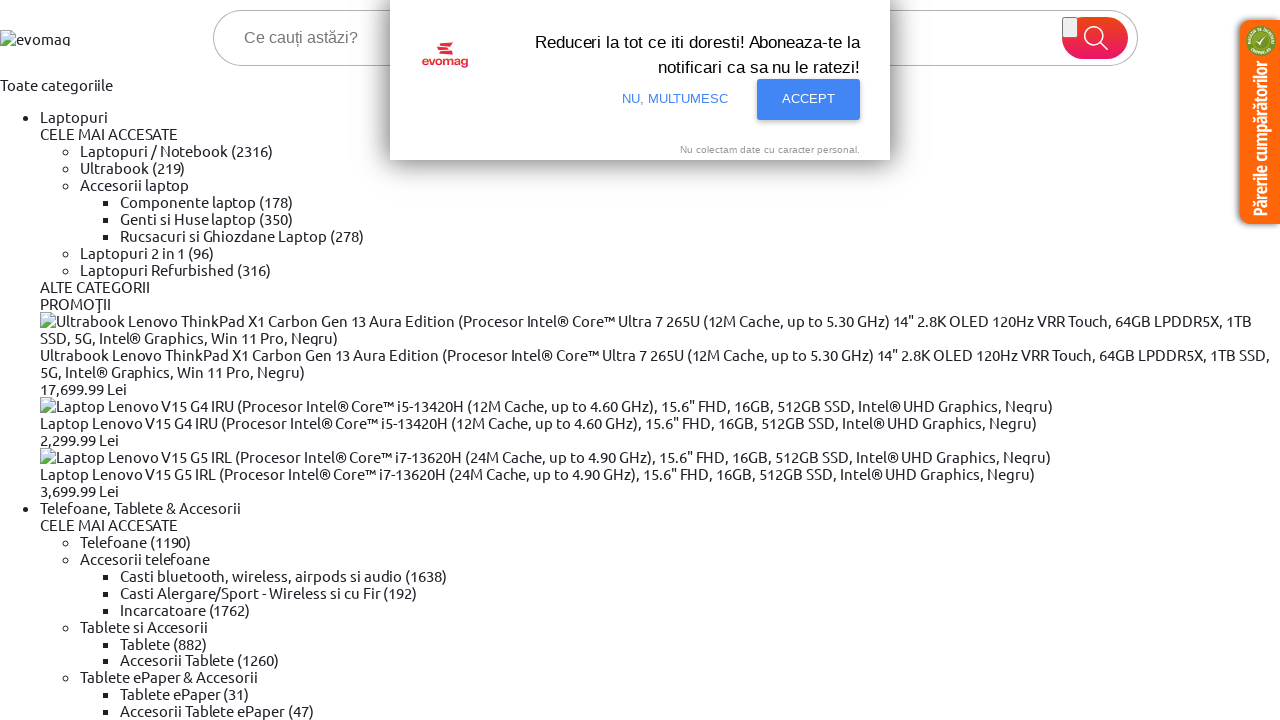

Category item 1 is visible and ready
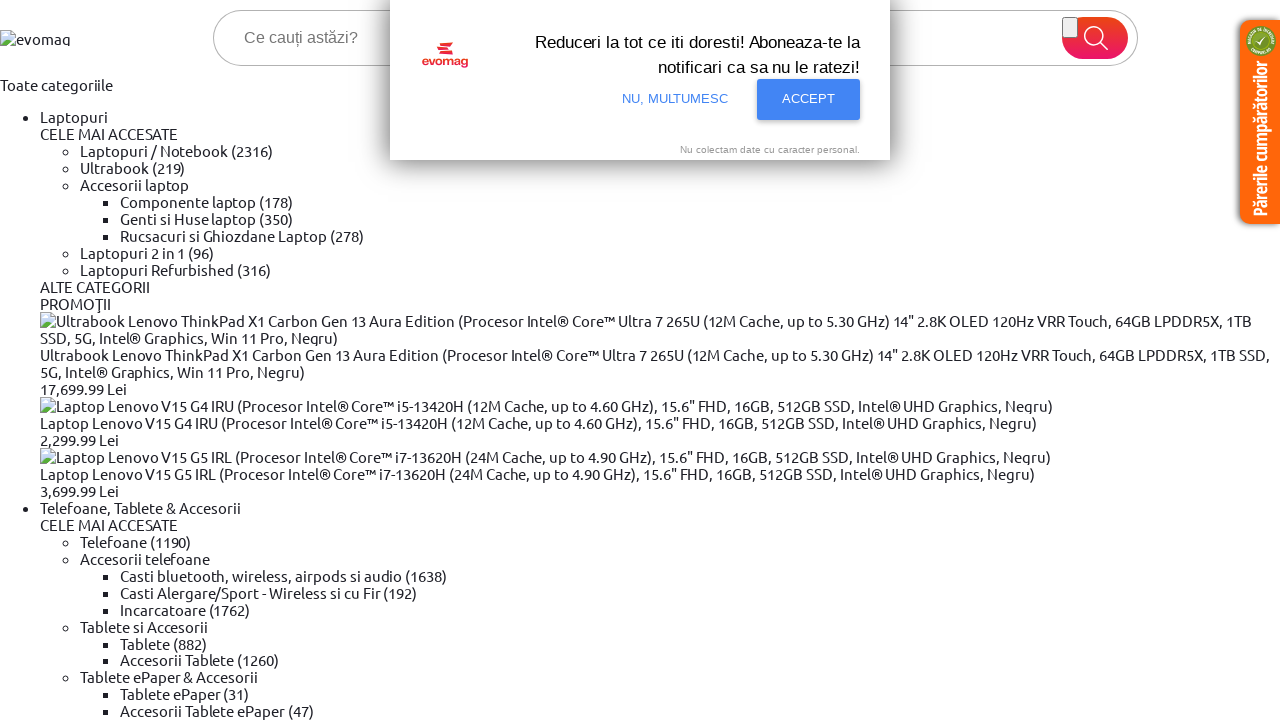

Highlighted category item 1
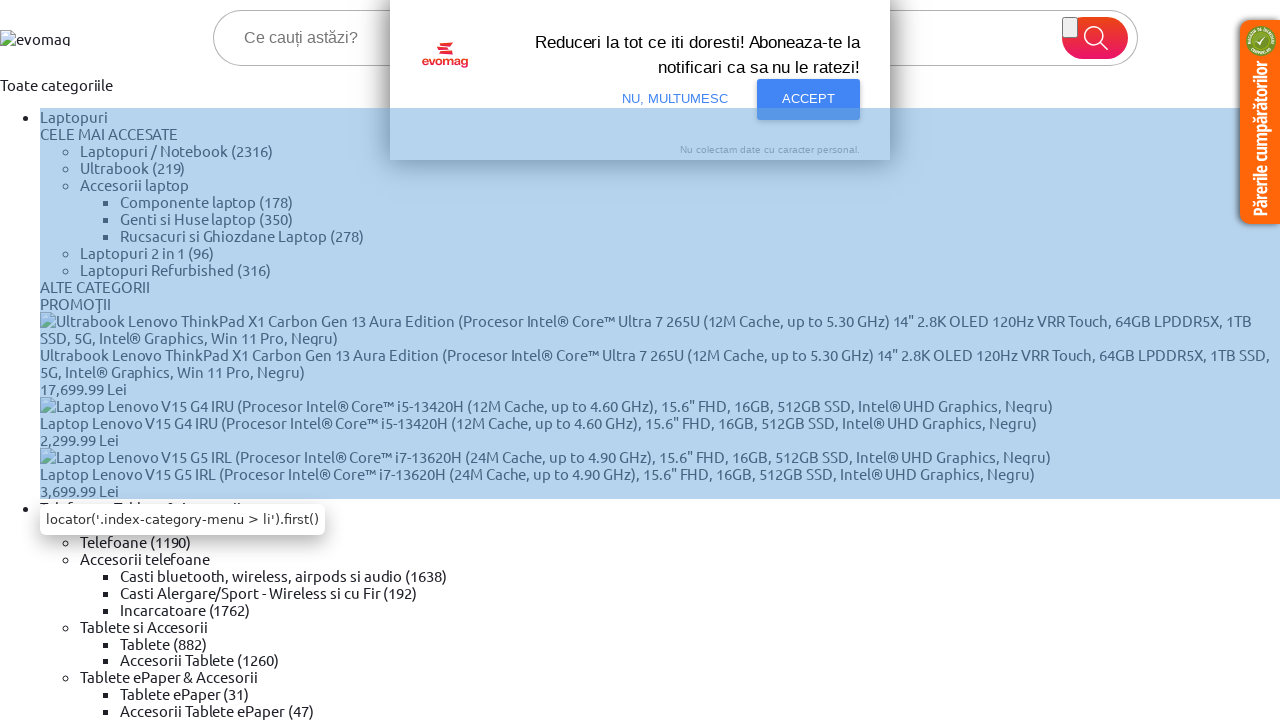

Category item 2 is visible and ready
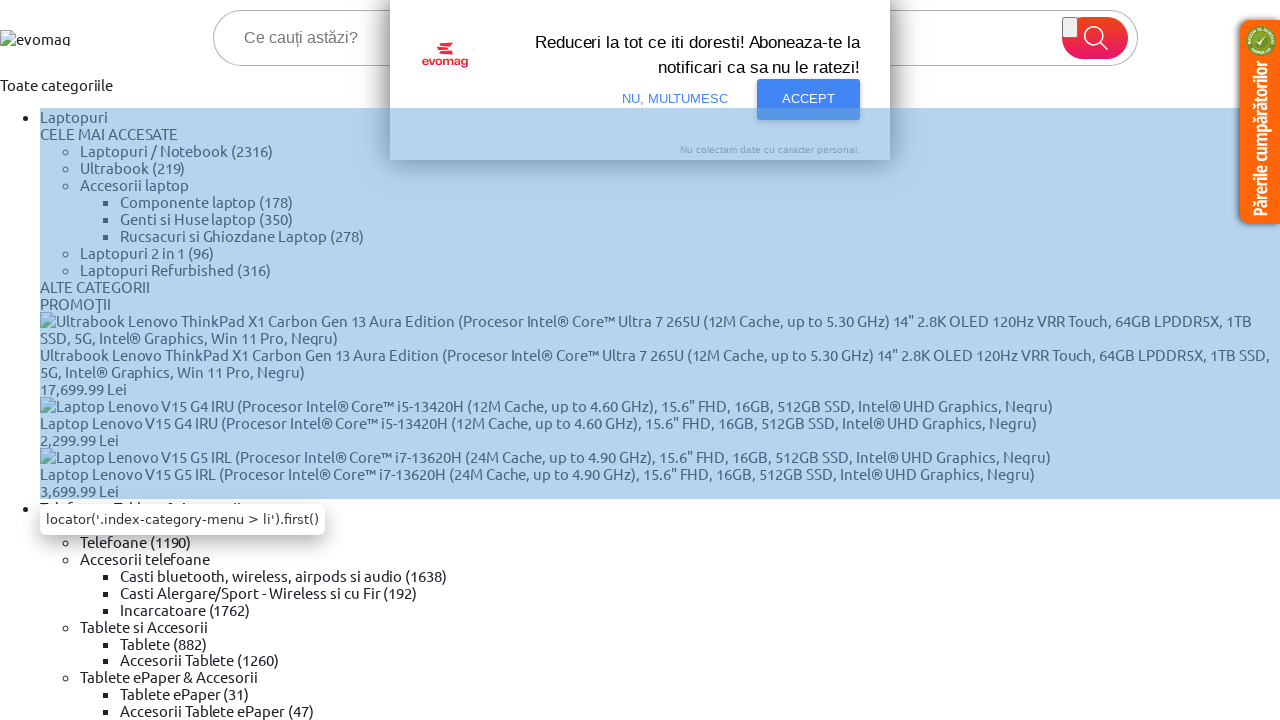

Highlighted category item 2
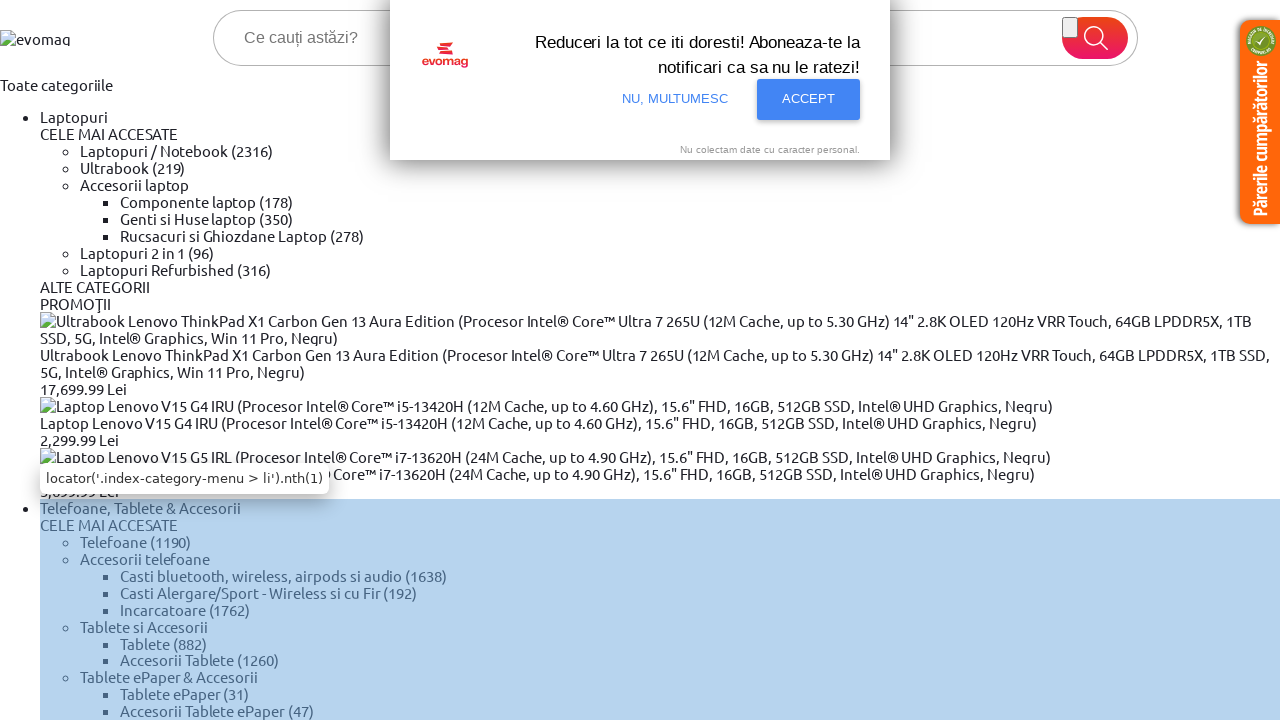

Category item 3 is visible and ready
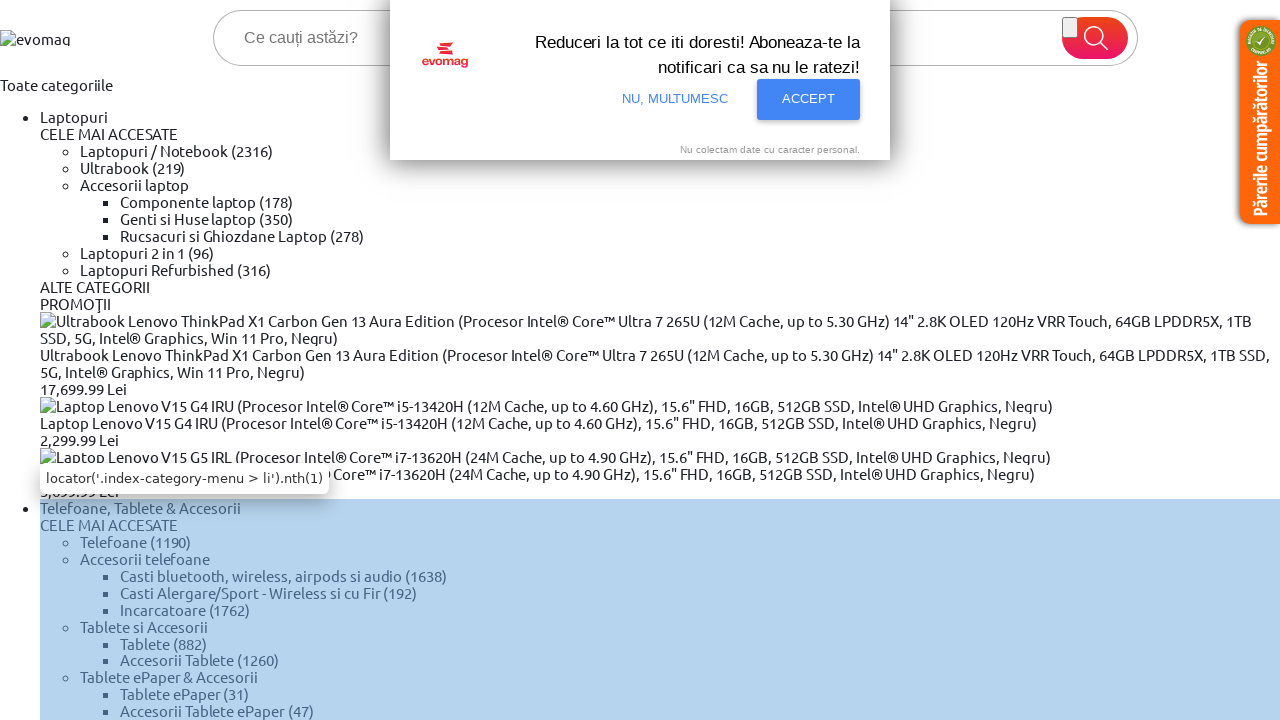

Highlighted category item 3
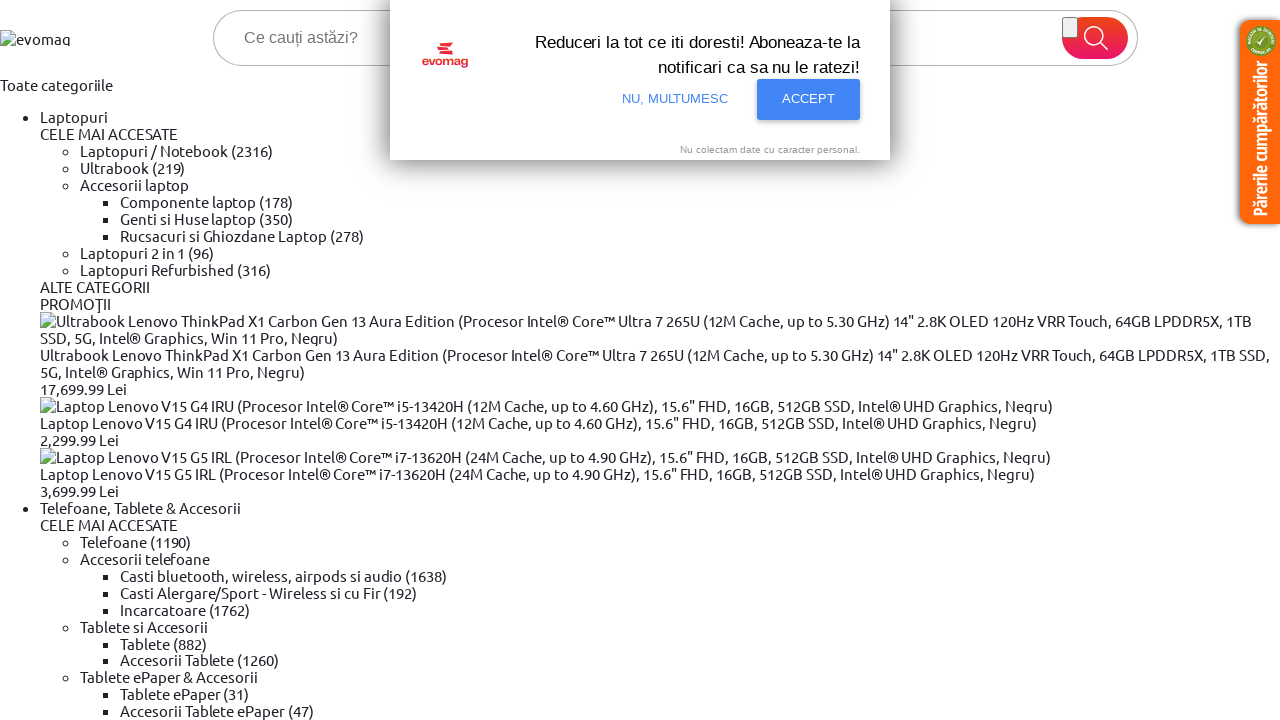

Category item 4 is visible and ready
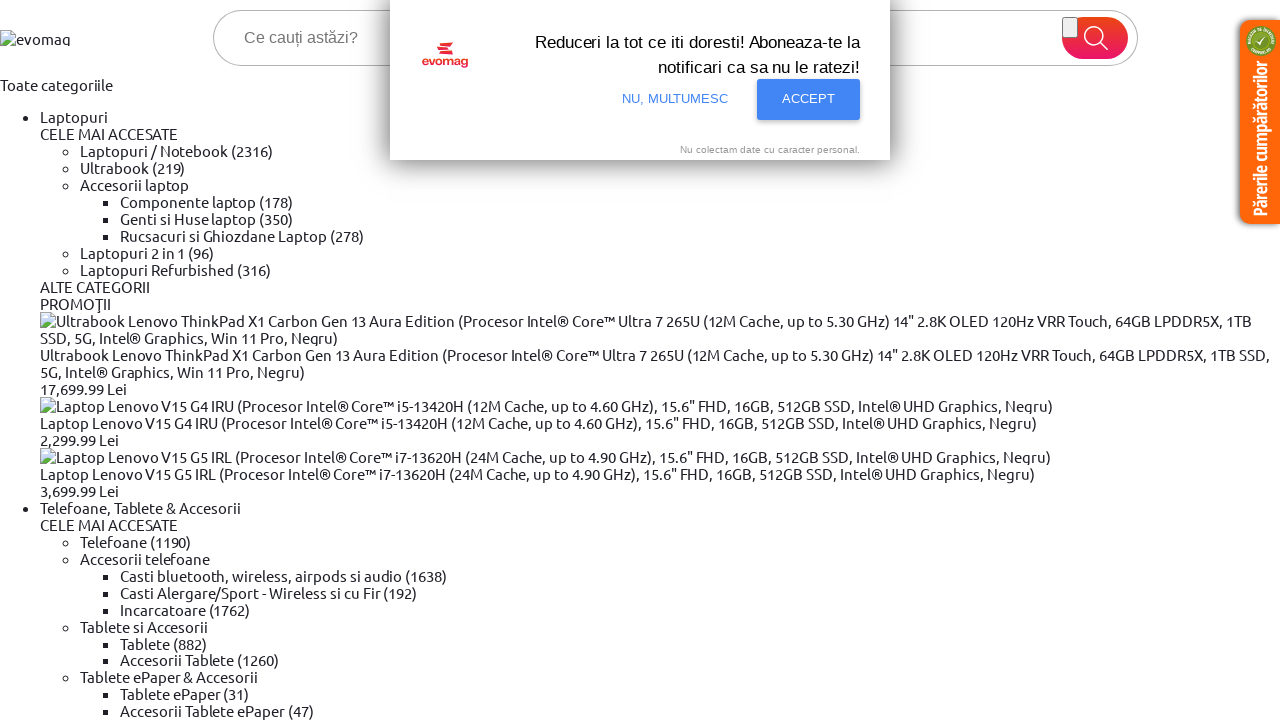

Highlighted category item 4
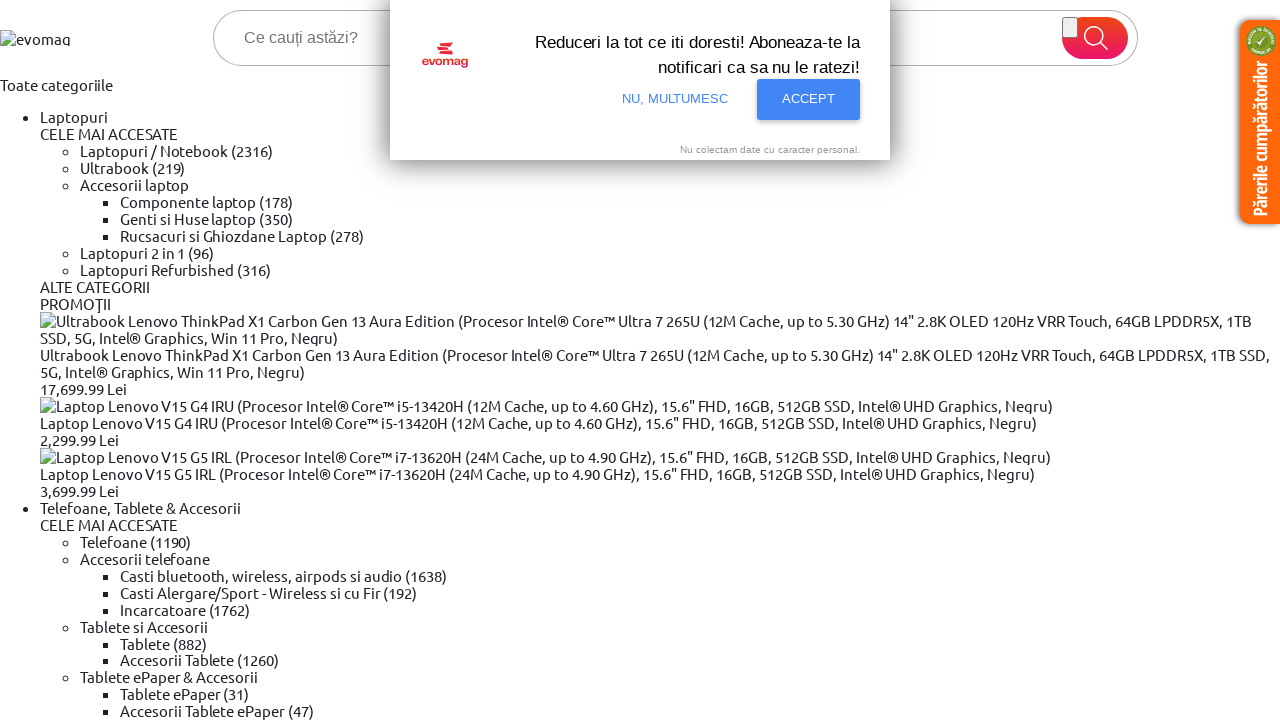

Category item 5 is visible and ready
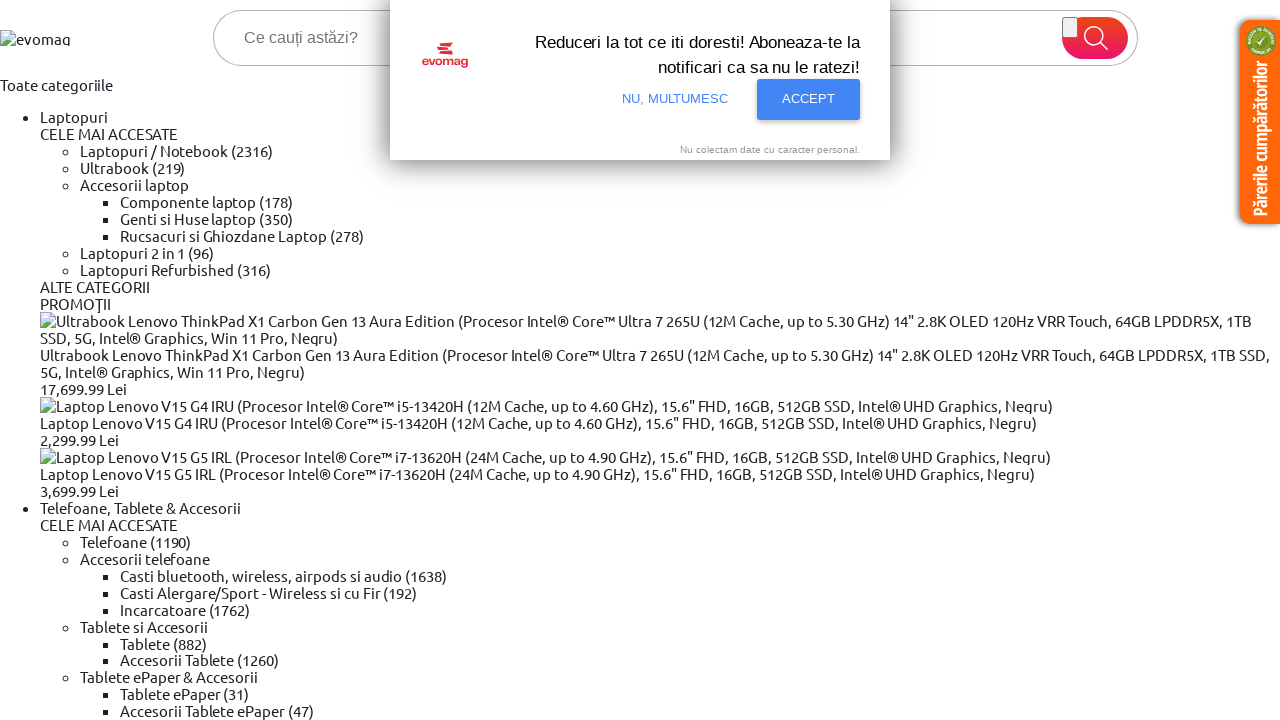

Highlighted category item 5
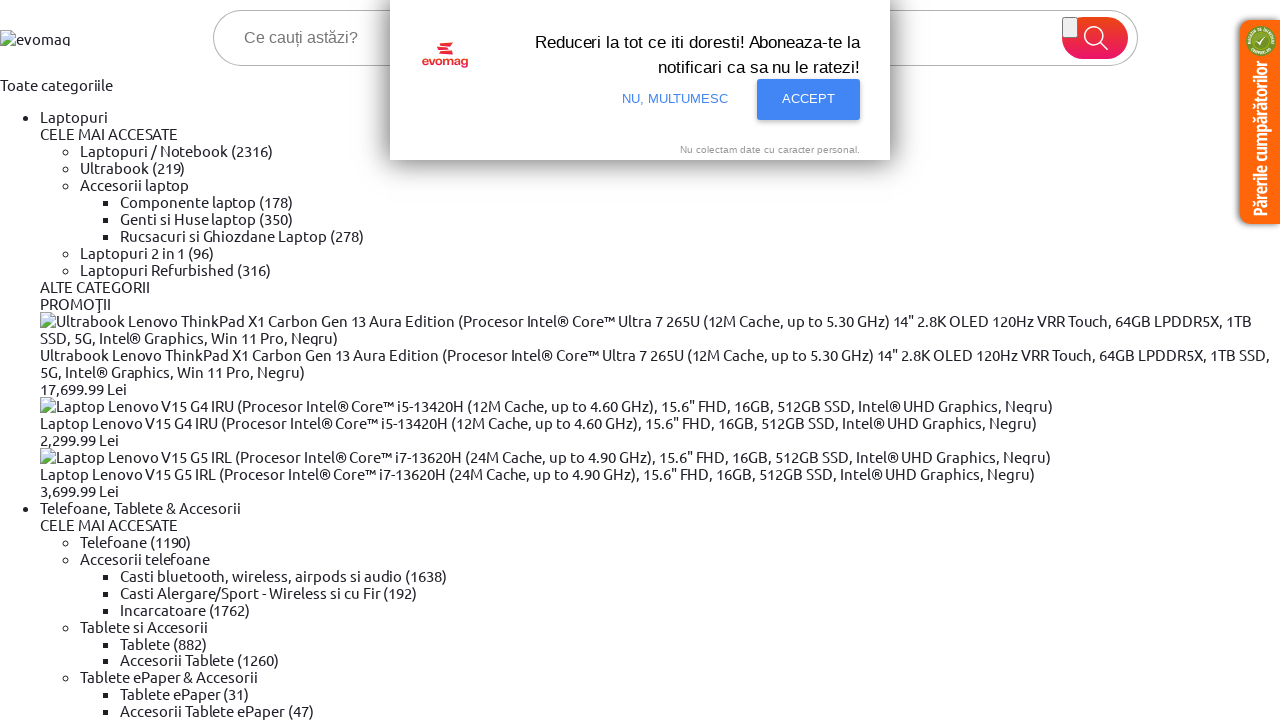

Category item 6 is visible and ready
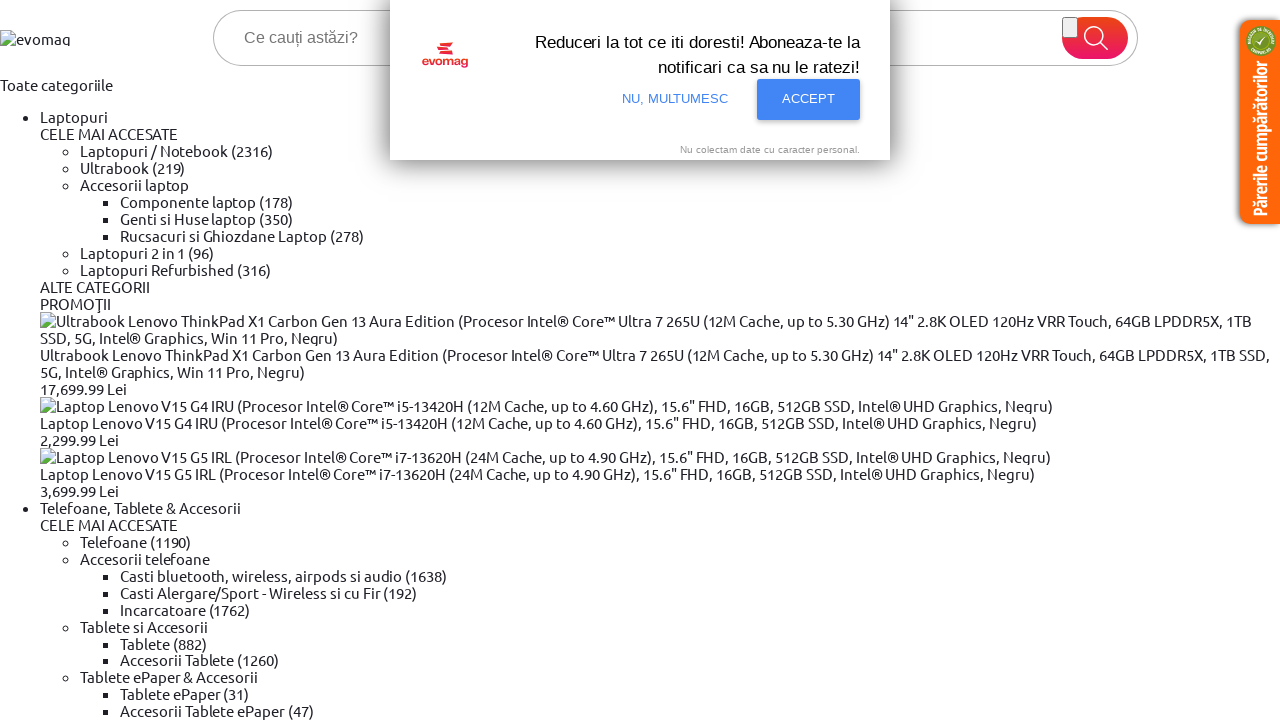

Highlighted category item 6
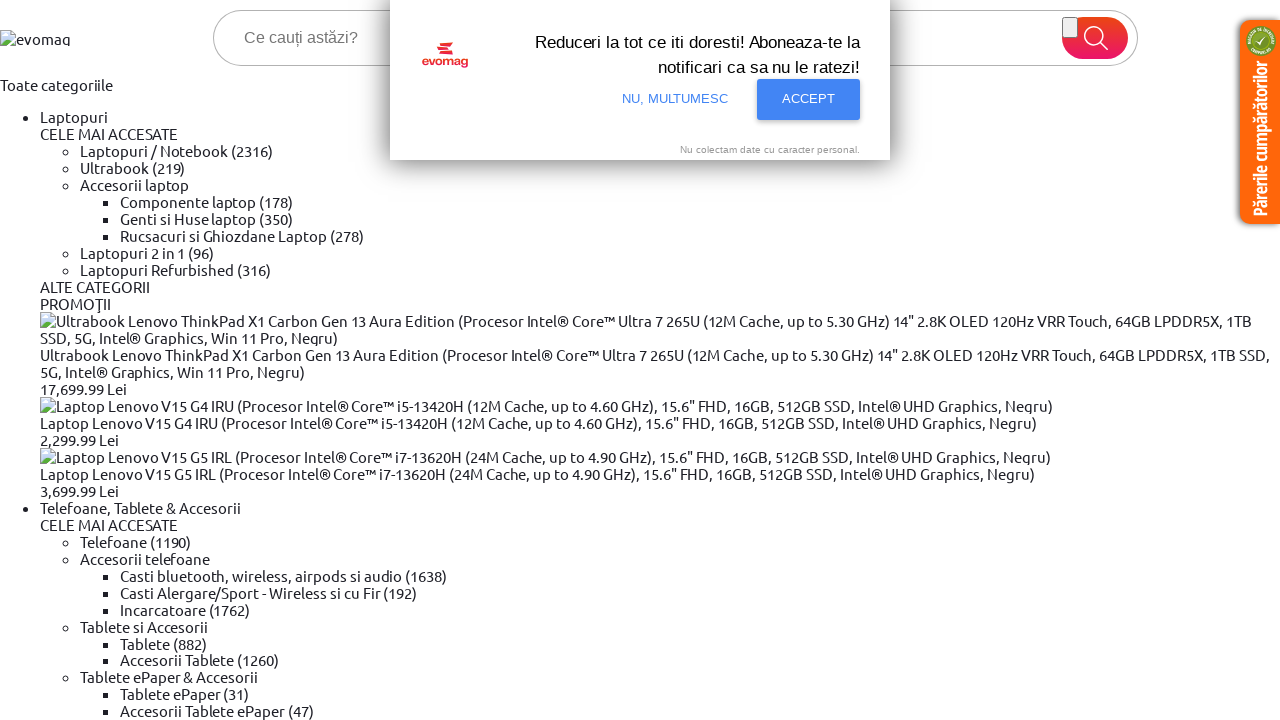

Category item 7 is visible and ready
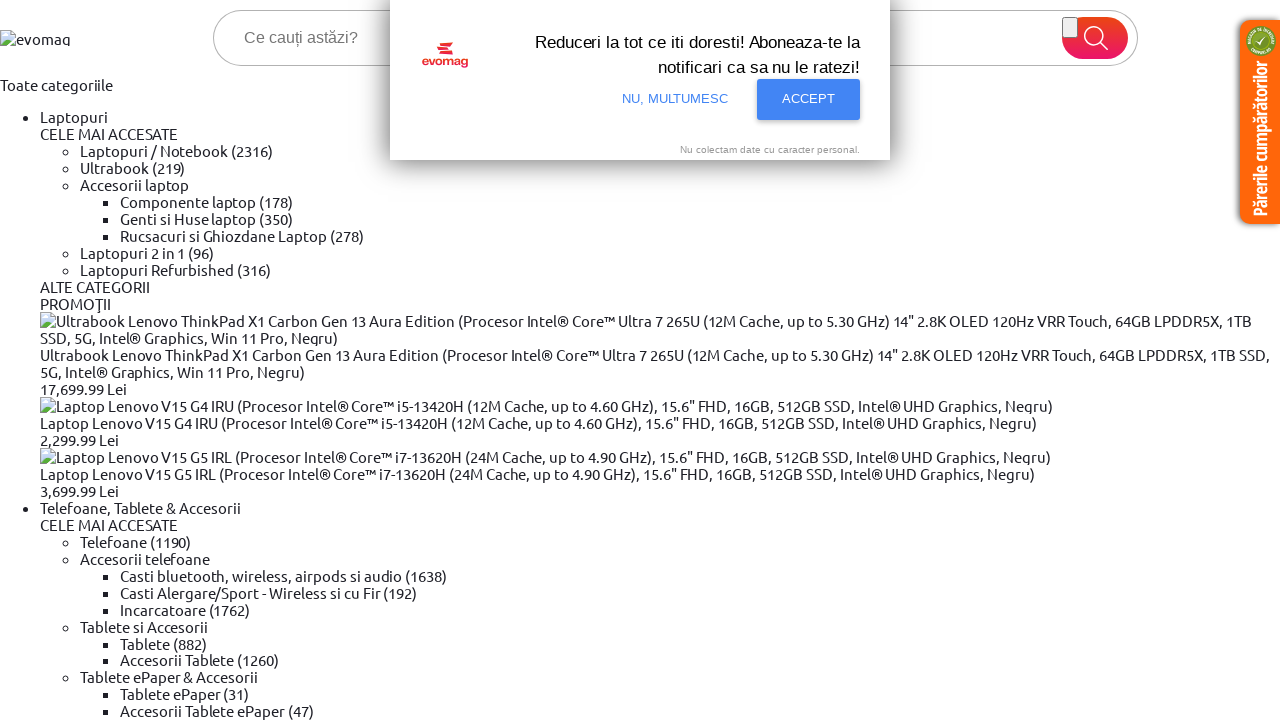

Highlighted category item 7
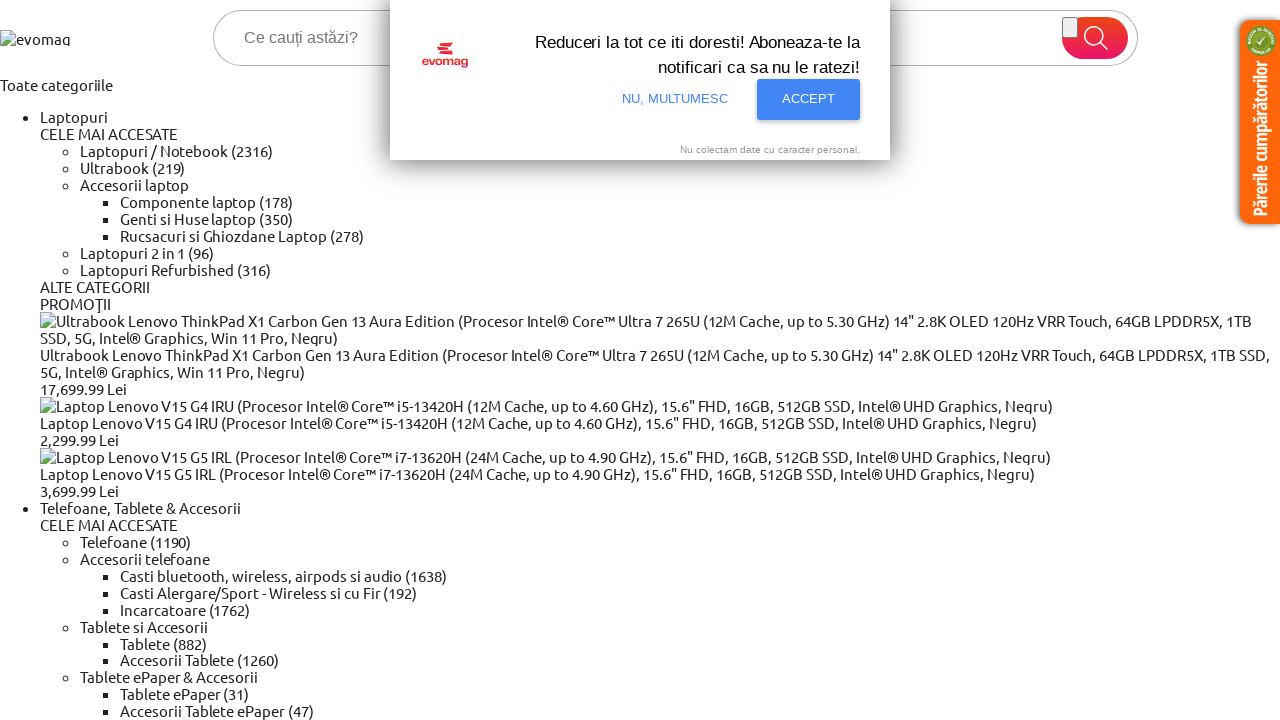

Category item 8 is visible and ready
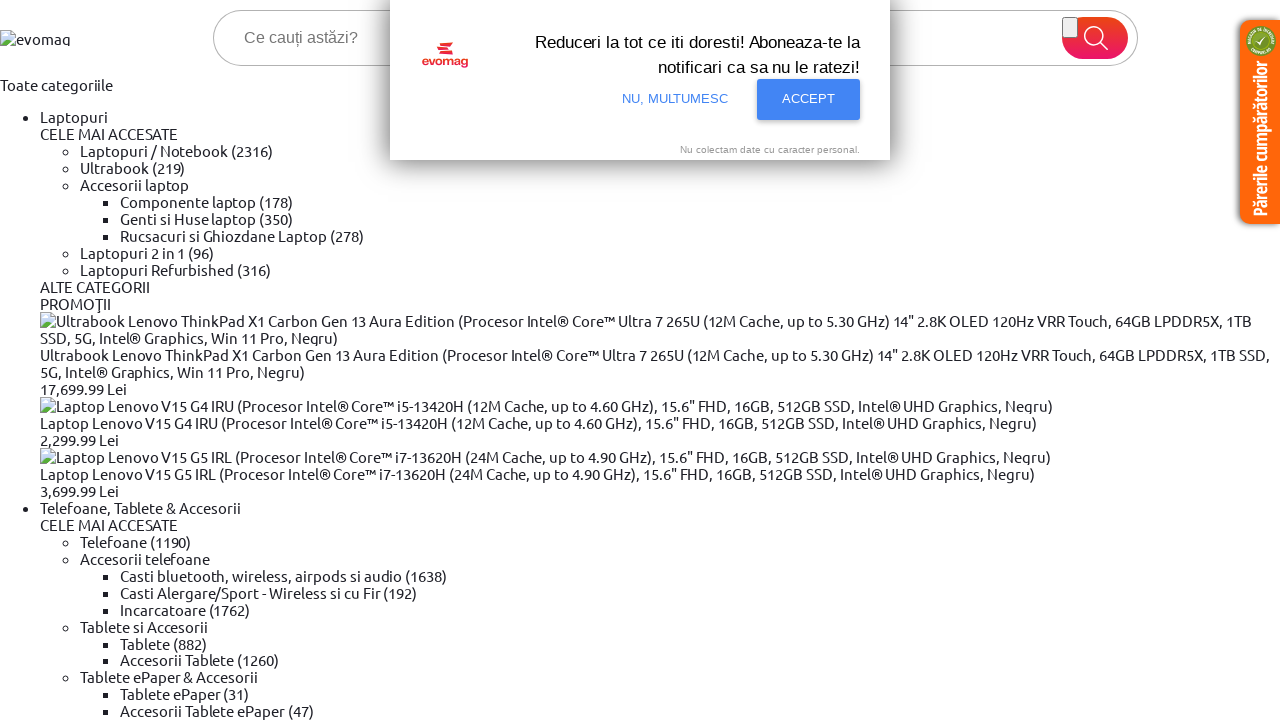

Highlighted category item 8
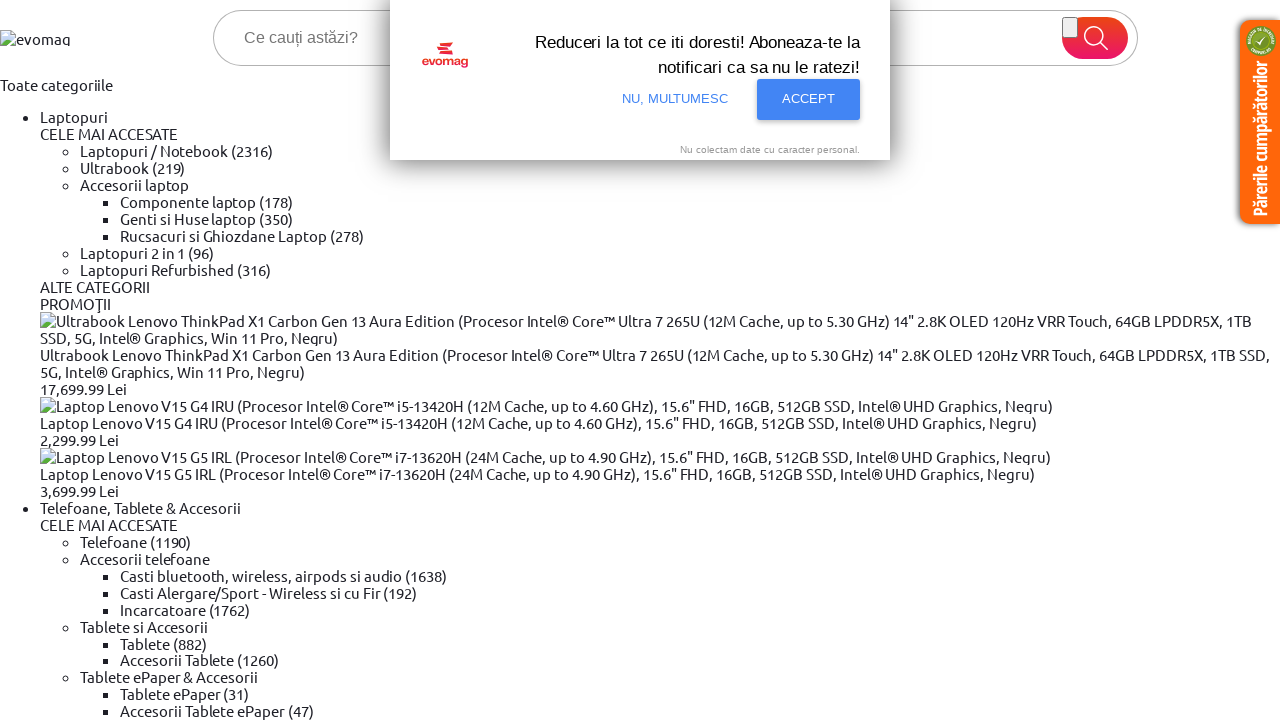

Category item 9 is visible and ready
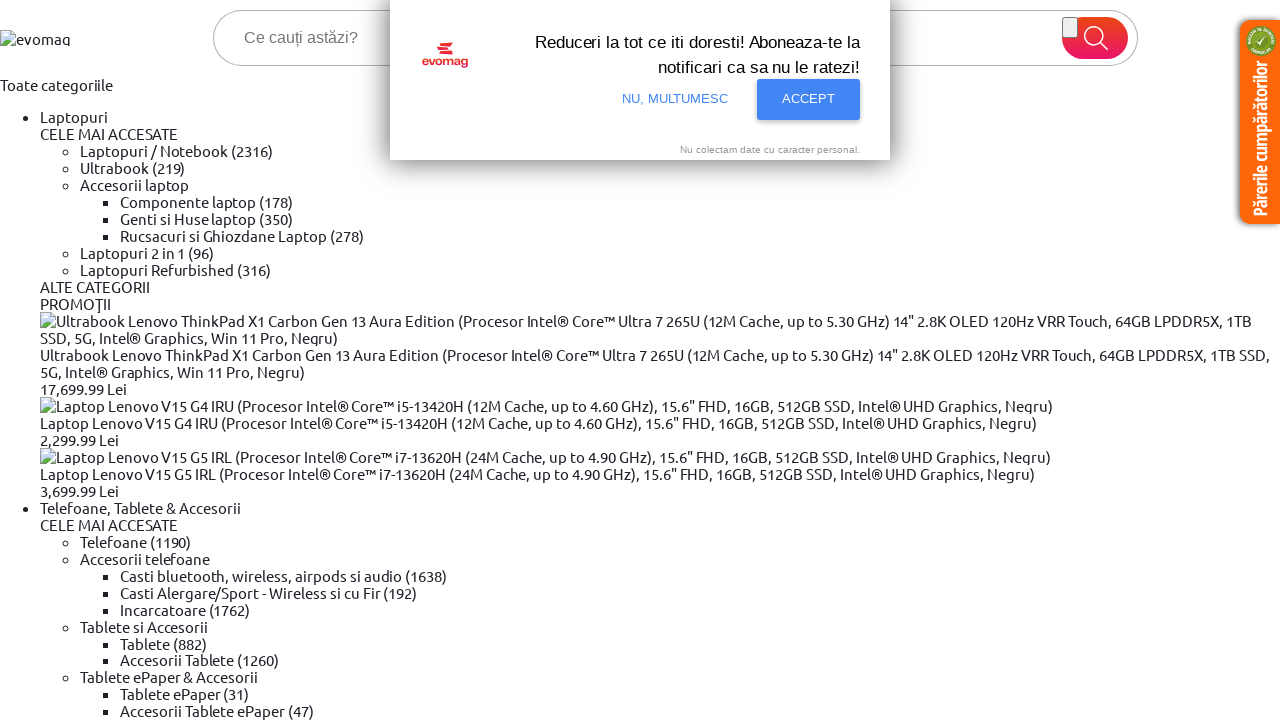

Highlighted category item 9
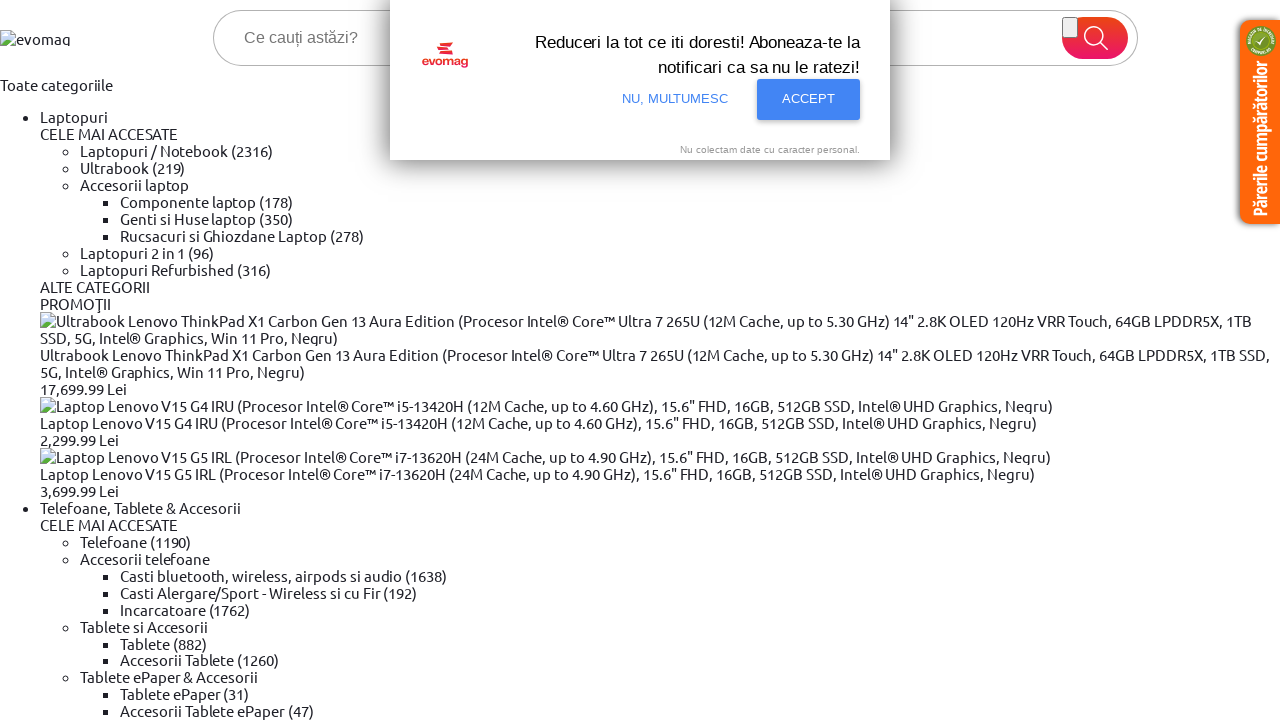

Category item 10 is visible and ready
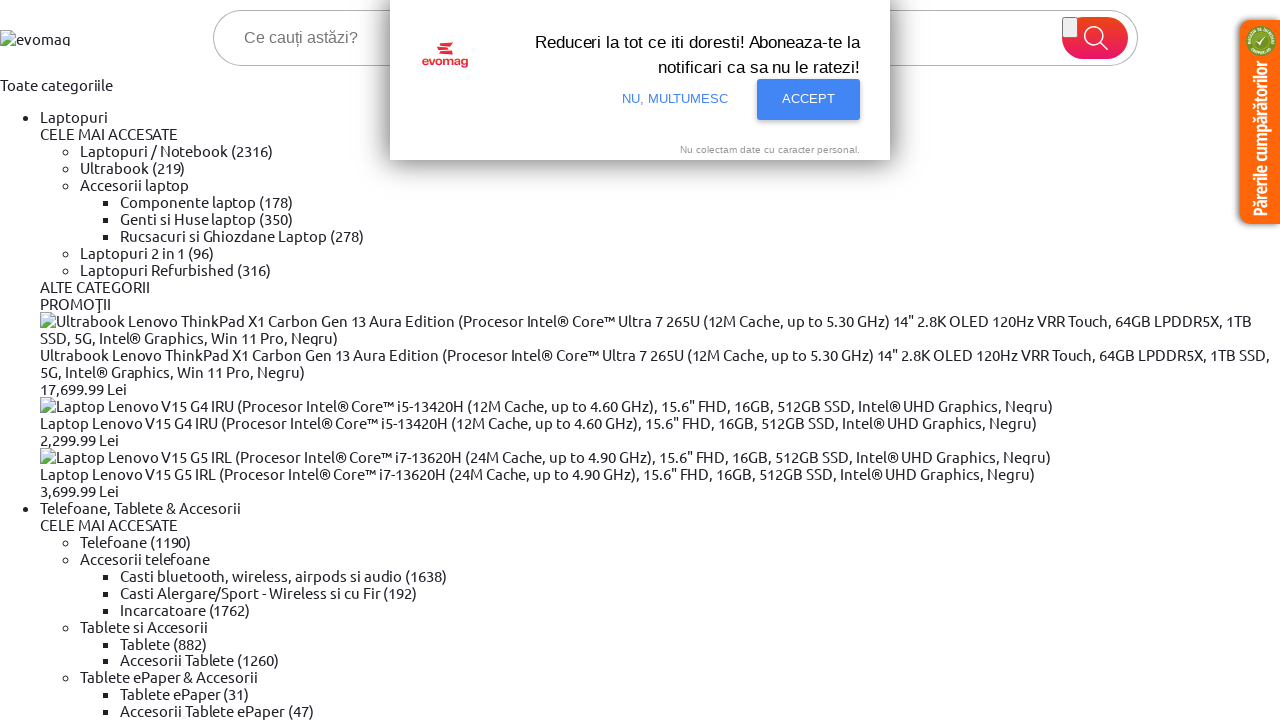

Highlighted category item 10
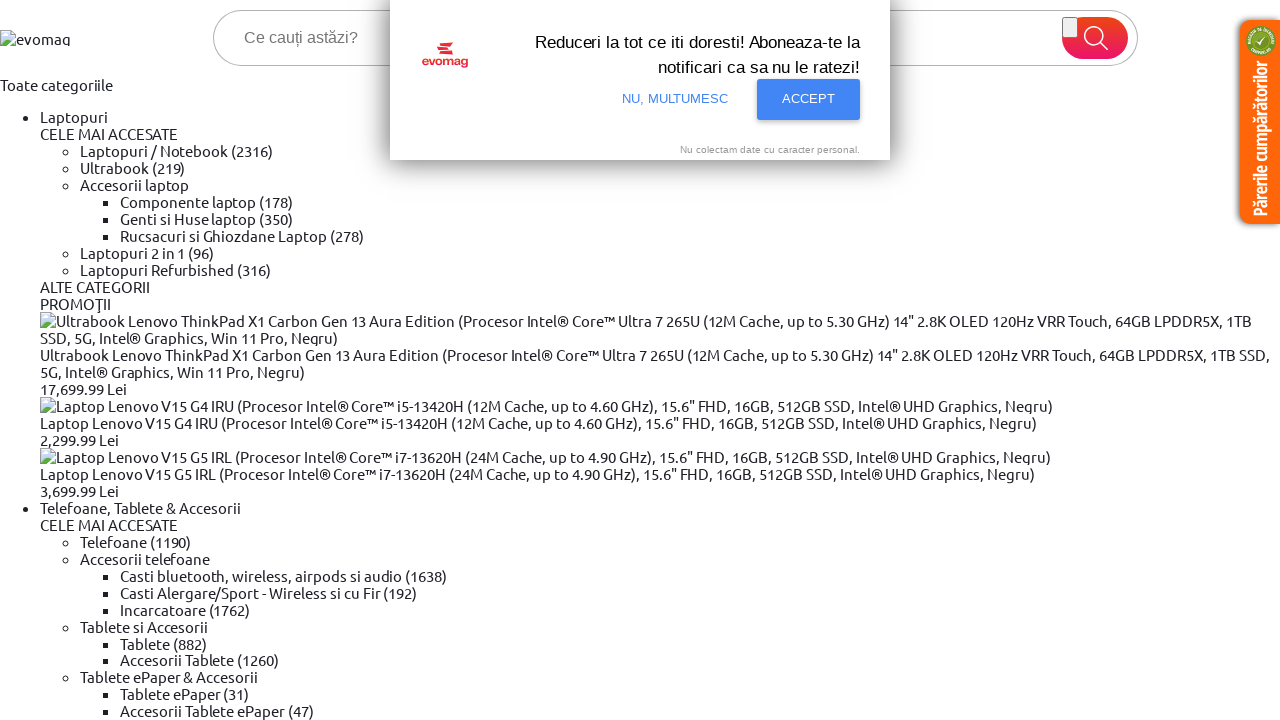

Category item 11 is visible and ready
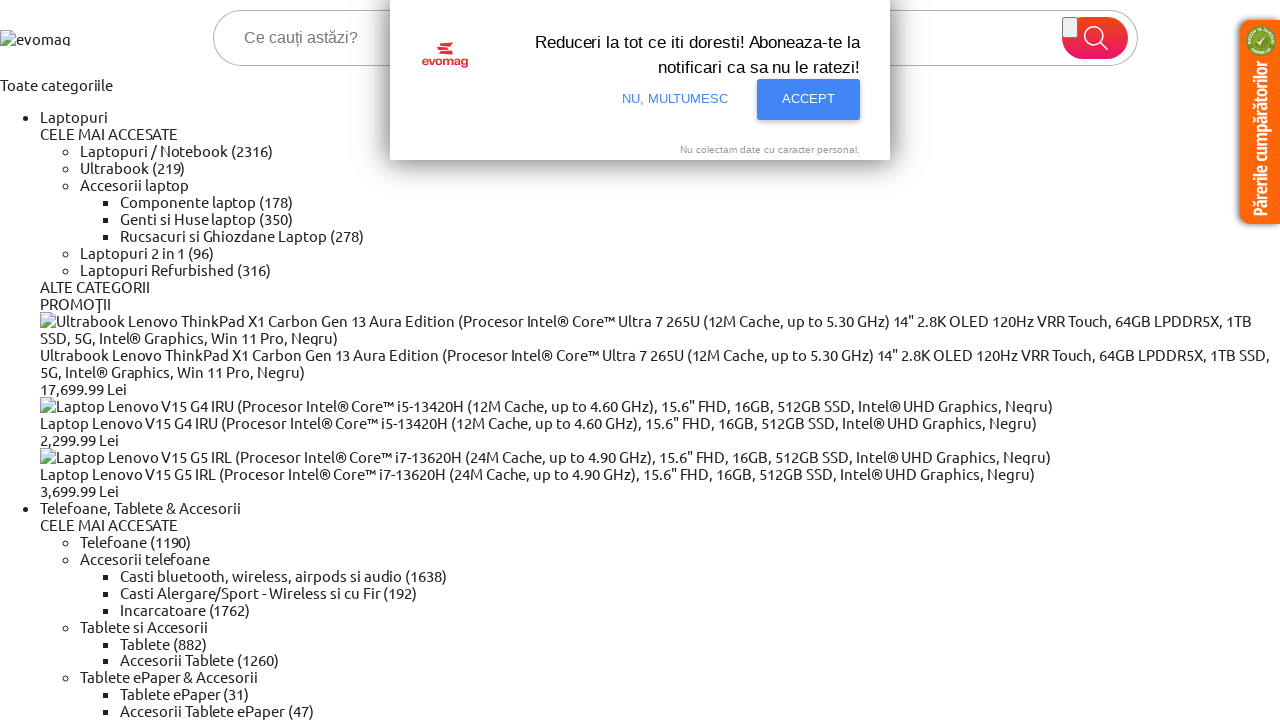

Highlighted category item 11
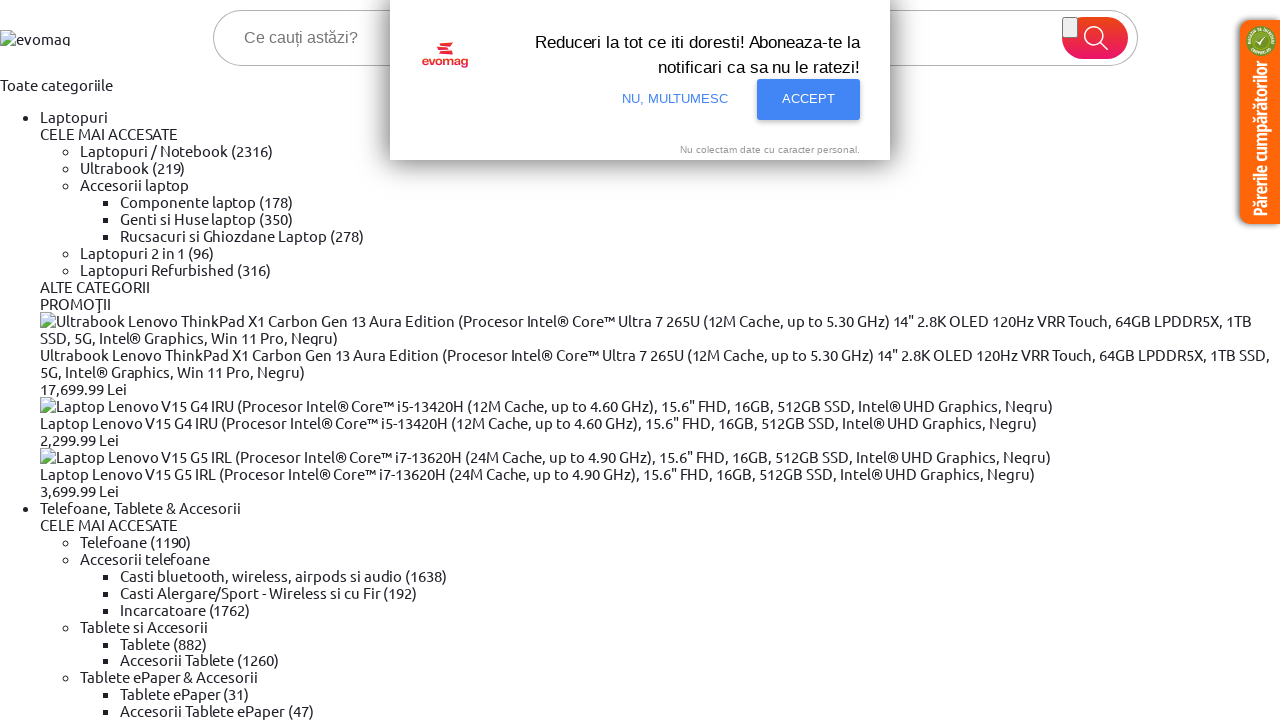

Category item 12 is visible and ready
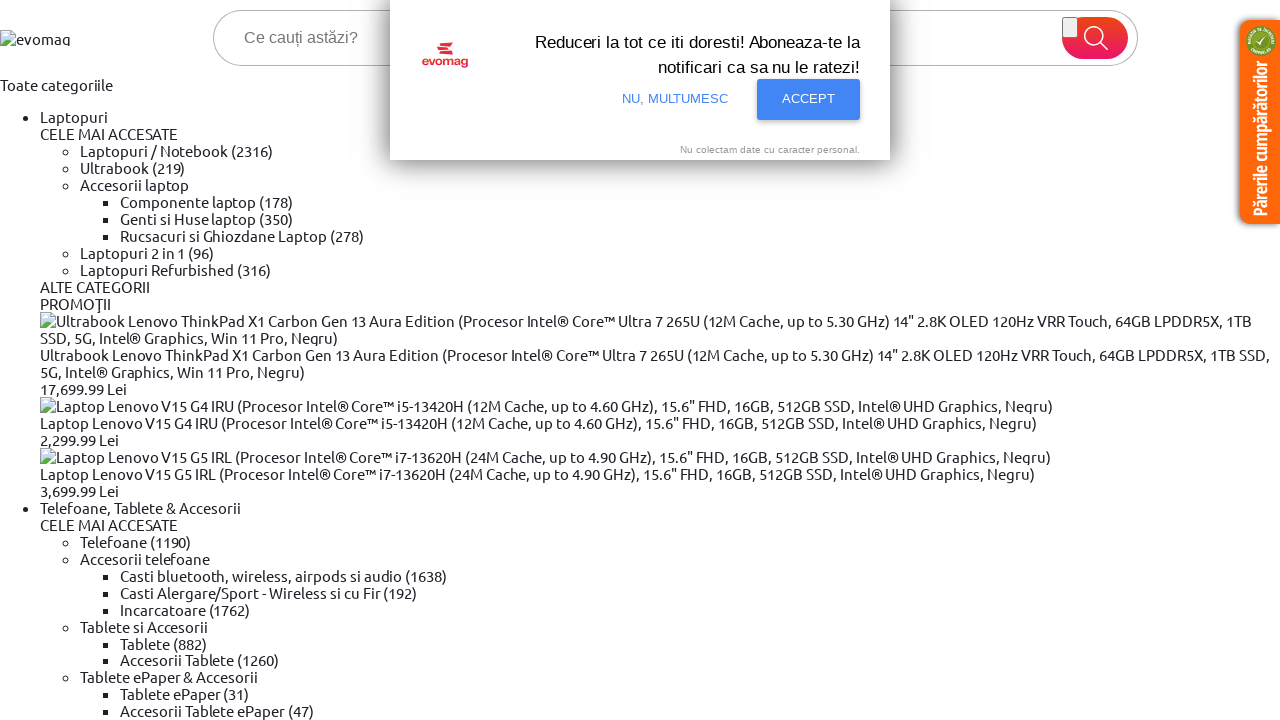

Highlighted category item 12
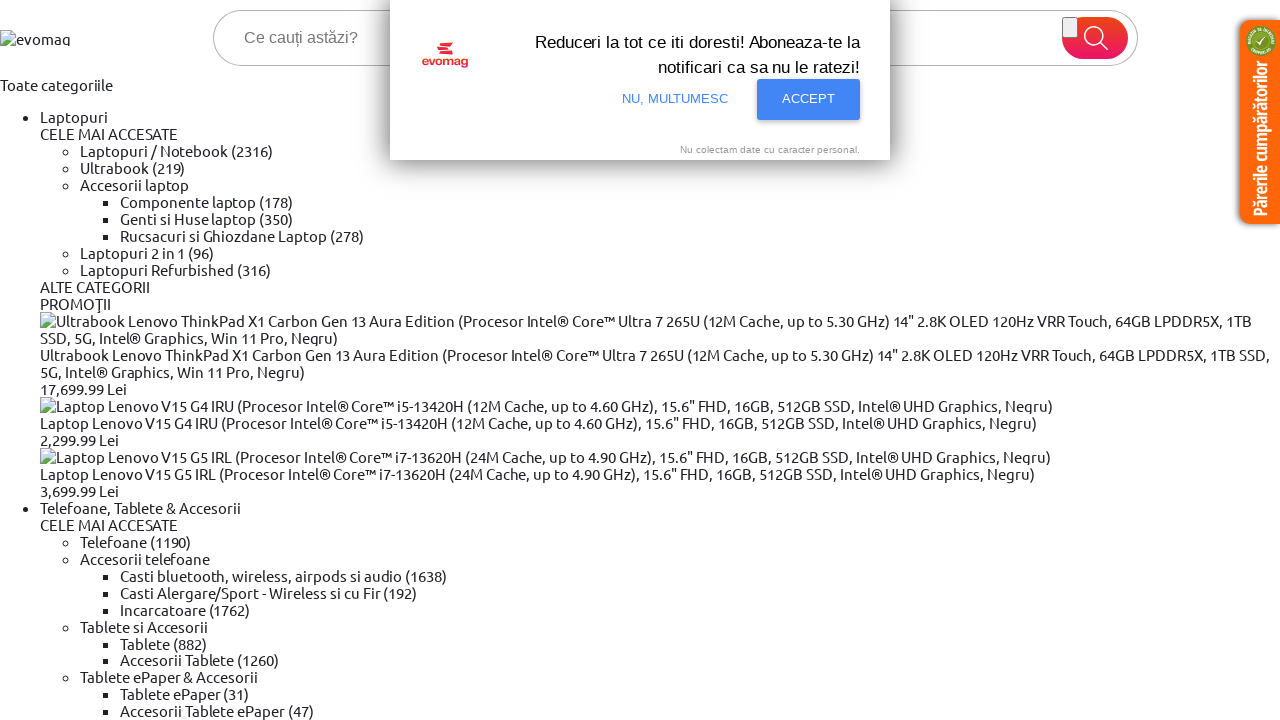

Category item 13 is visible and ready
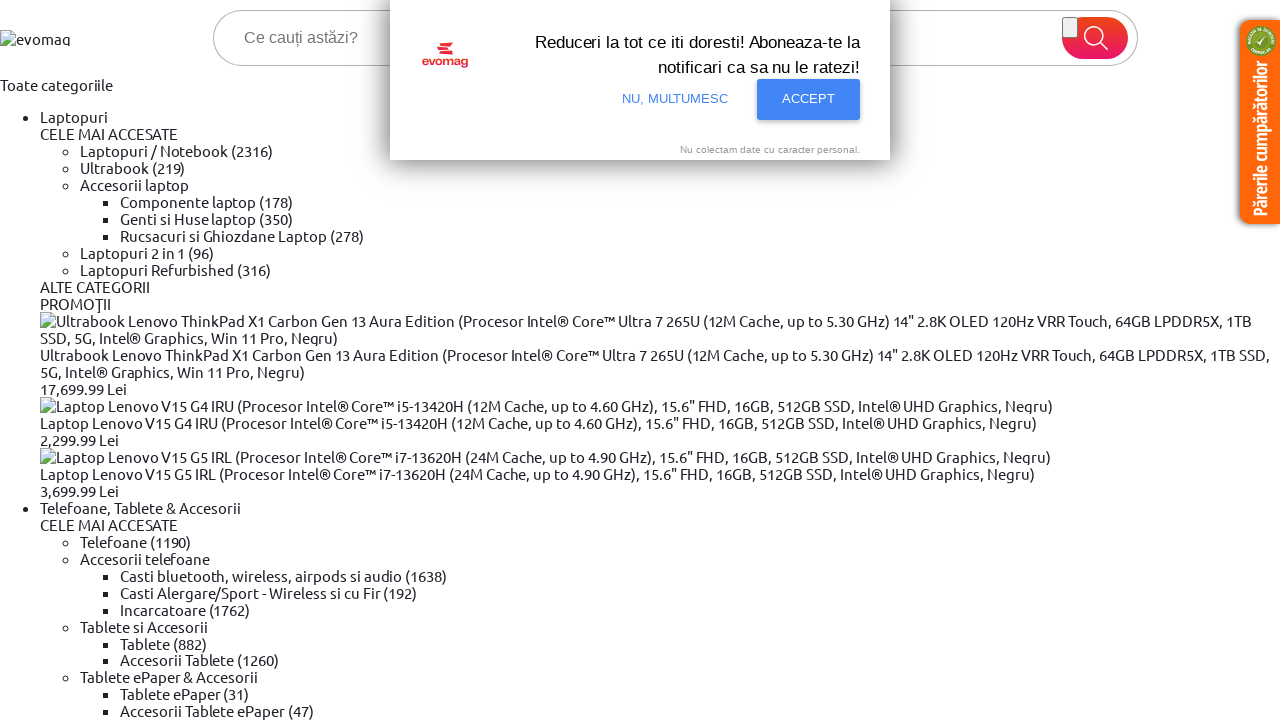

Highlighted category item 13
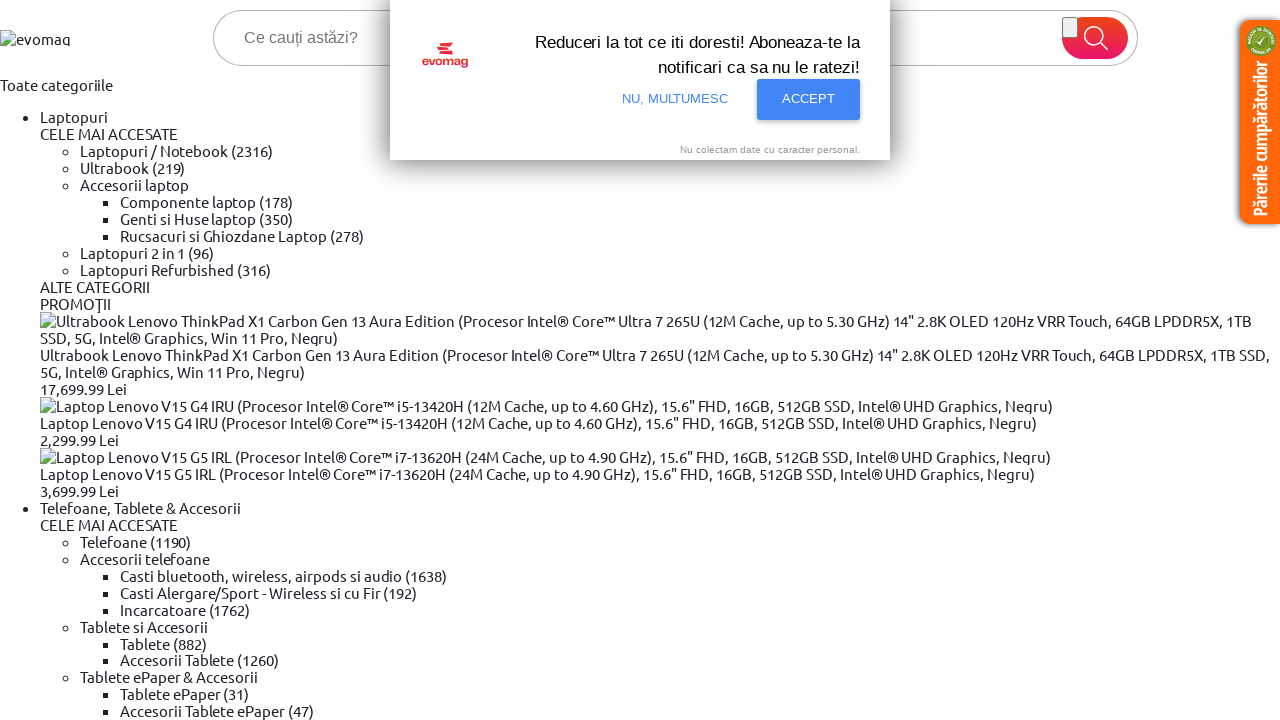

Category item 14 is visible and ready
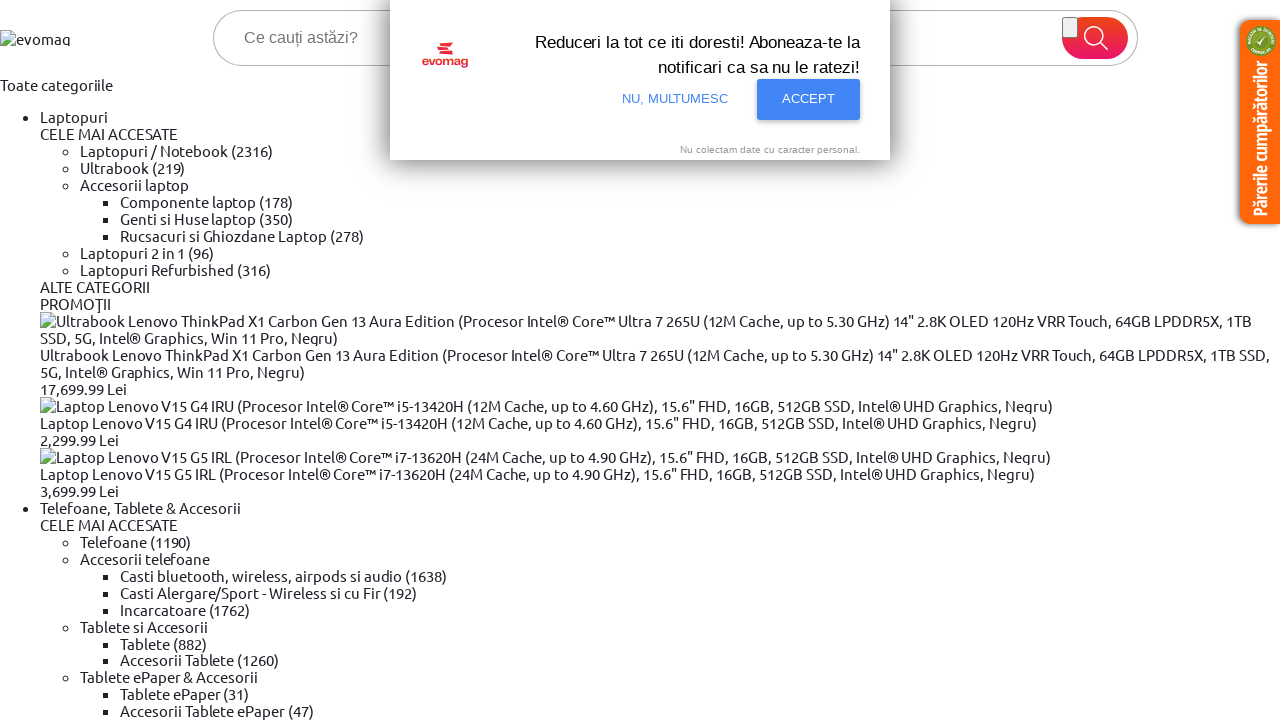

Highlighted category item 14
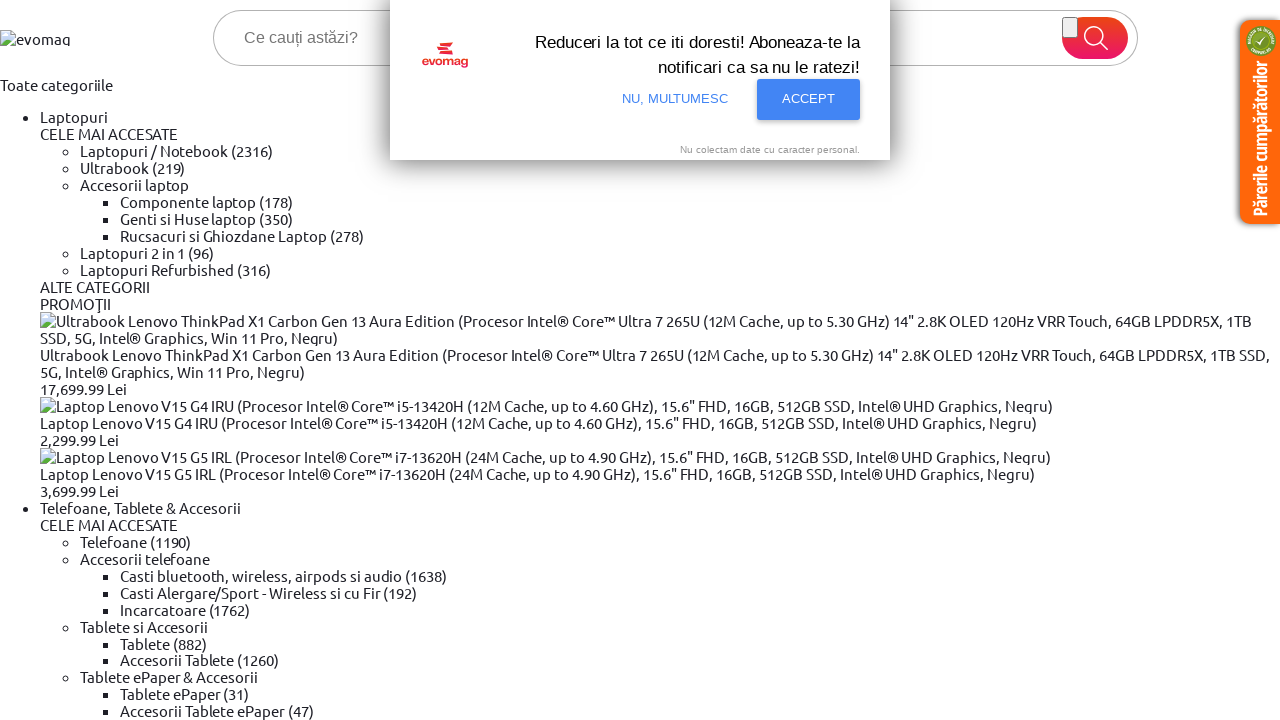

Category item 15 is visible and ready
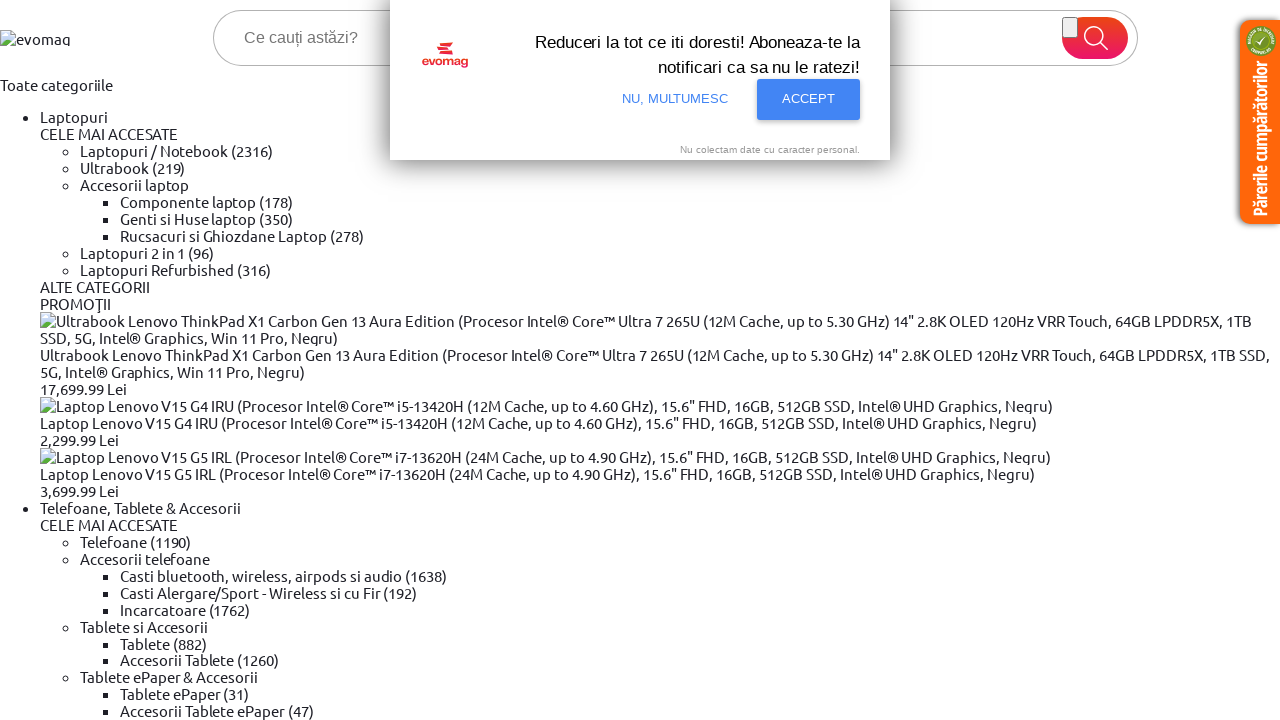

Highlighted category item 15
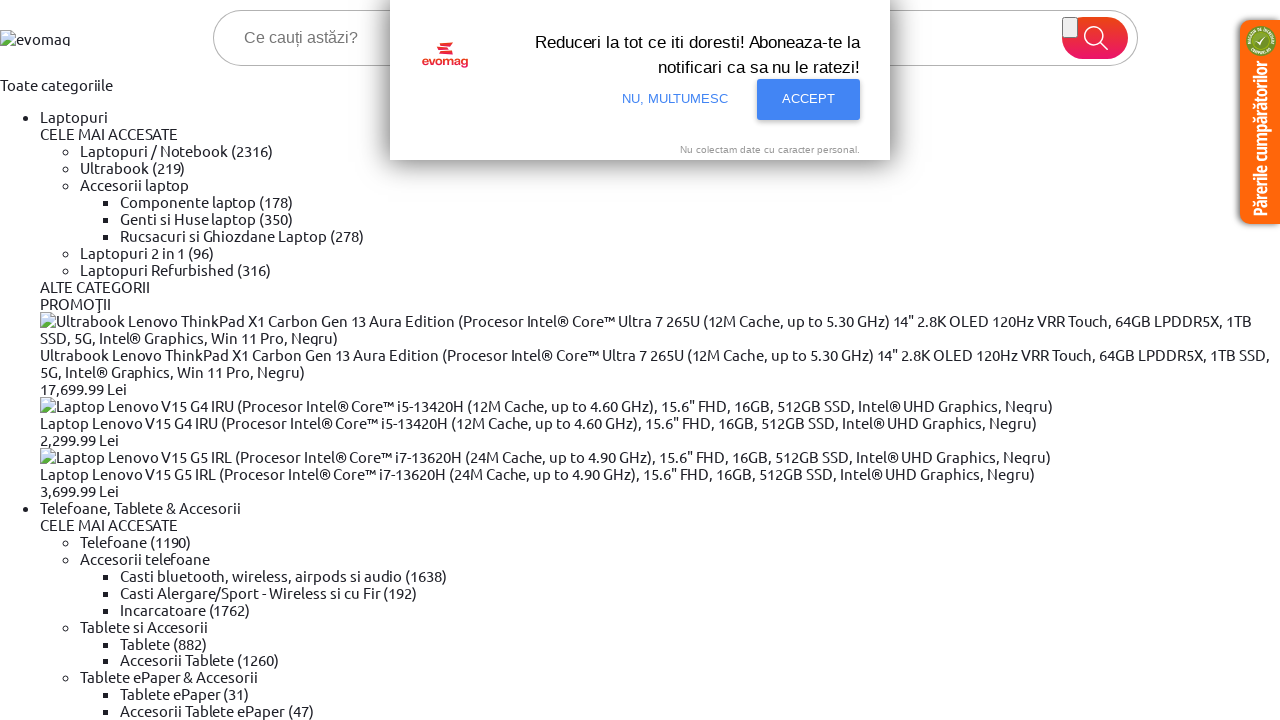

Category item 16 is visible and ready
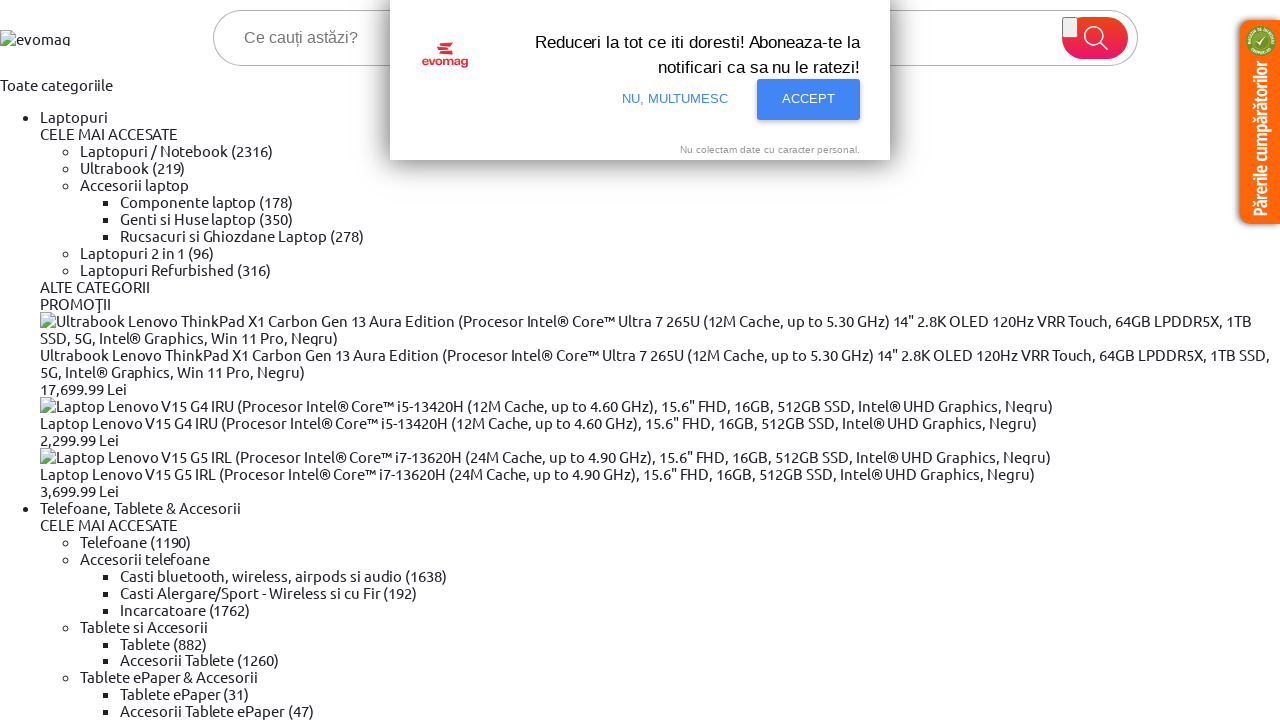

Highlighted category item 16
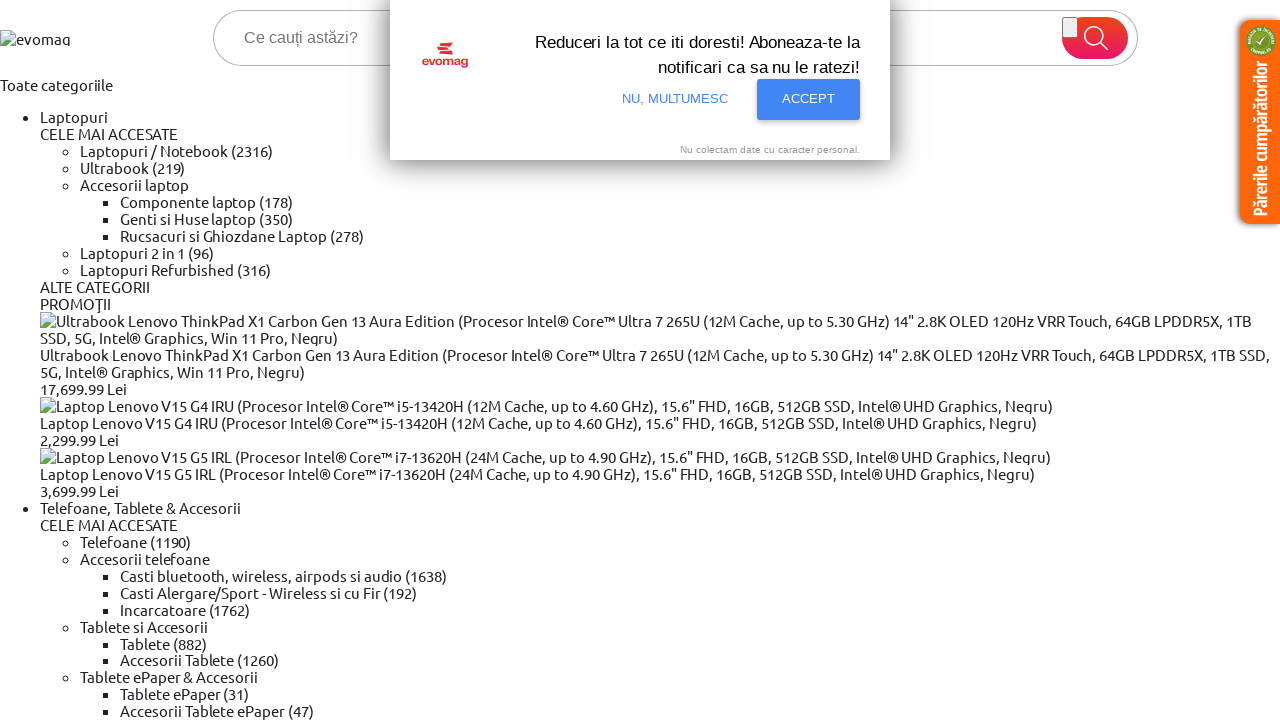

Category item 17 is visible and ready
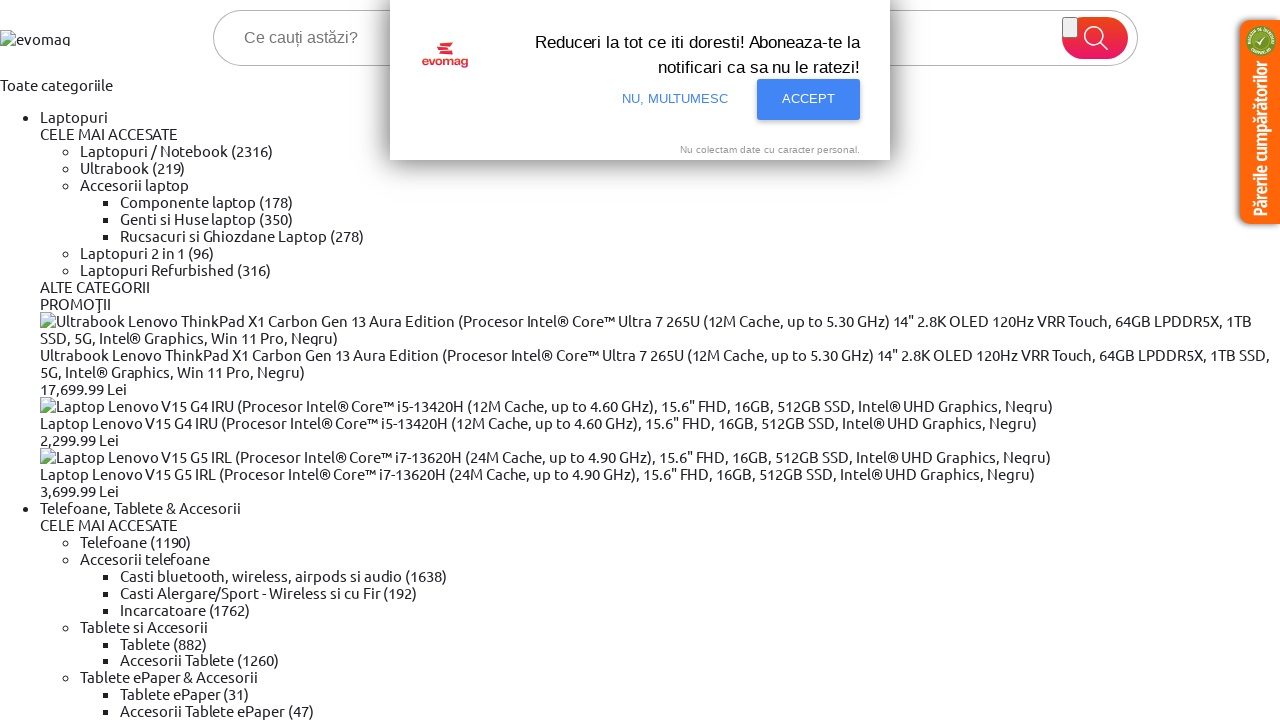

Highlighted category item 17
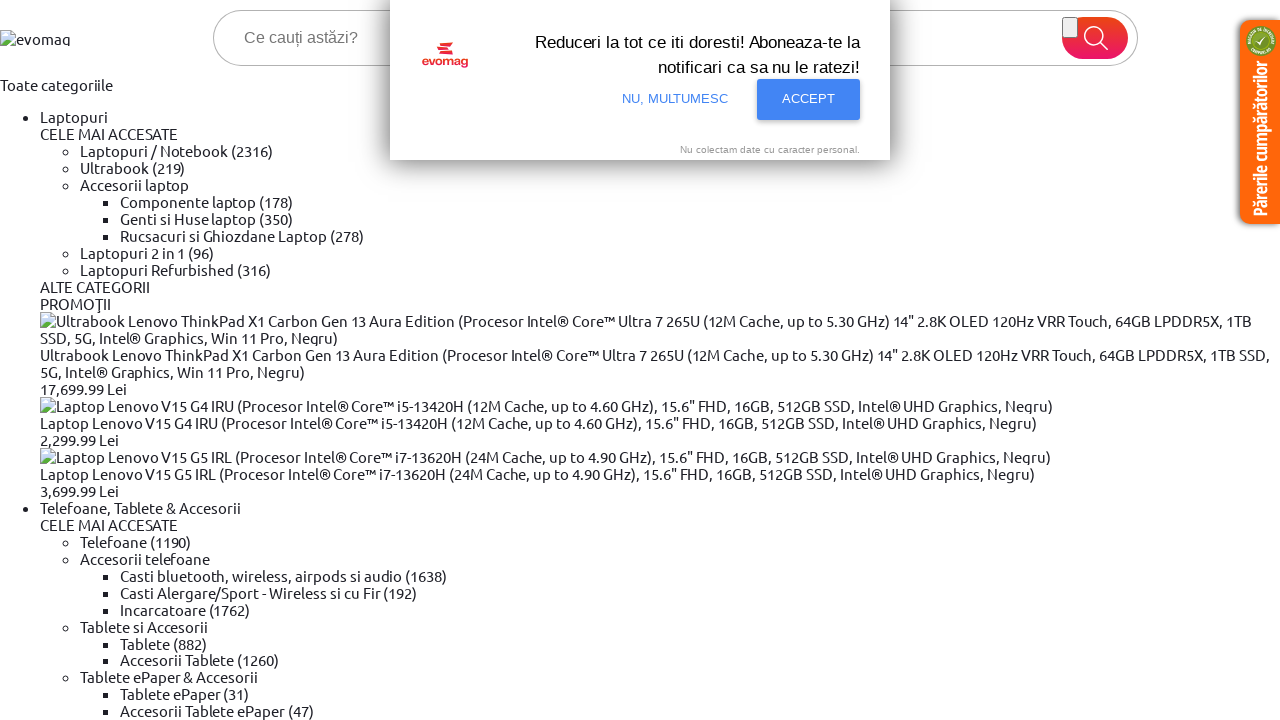

Category item 18 is visible and ready
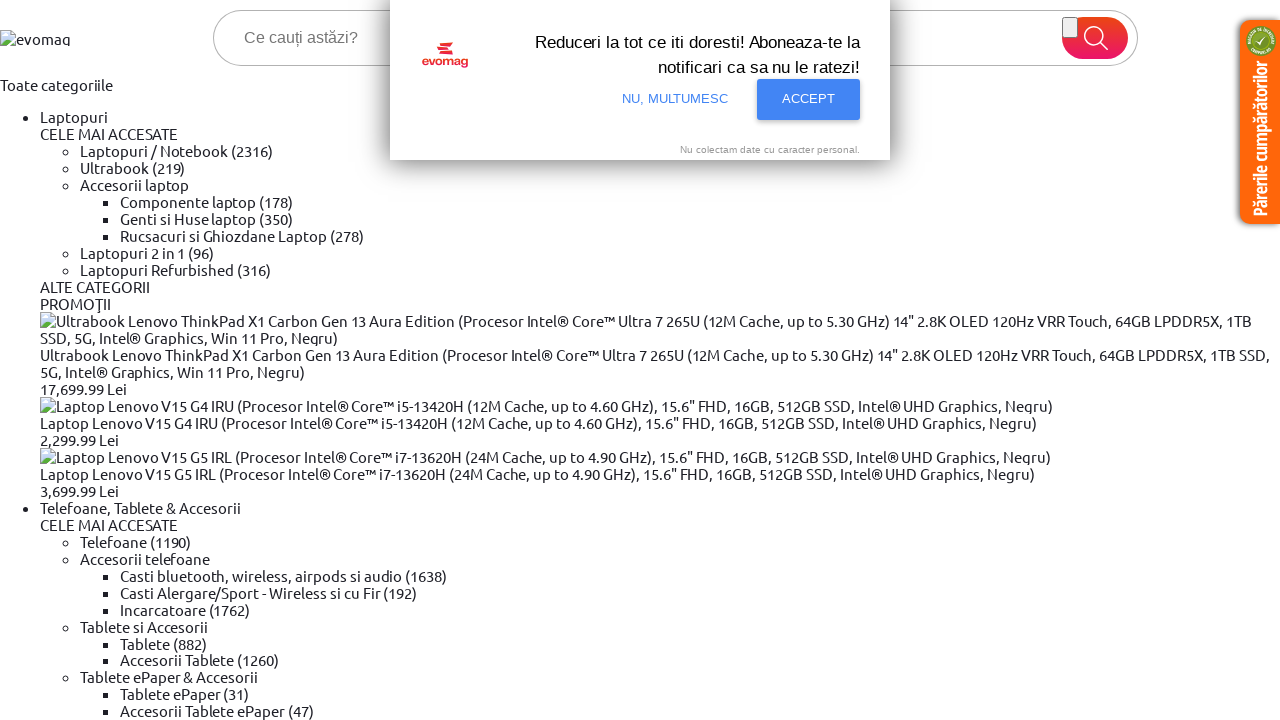

Highlighted category item 18
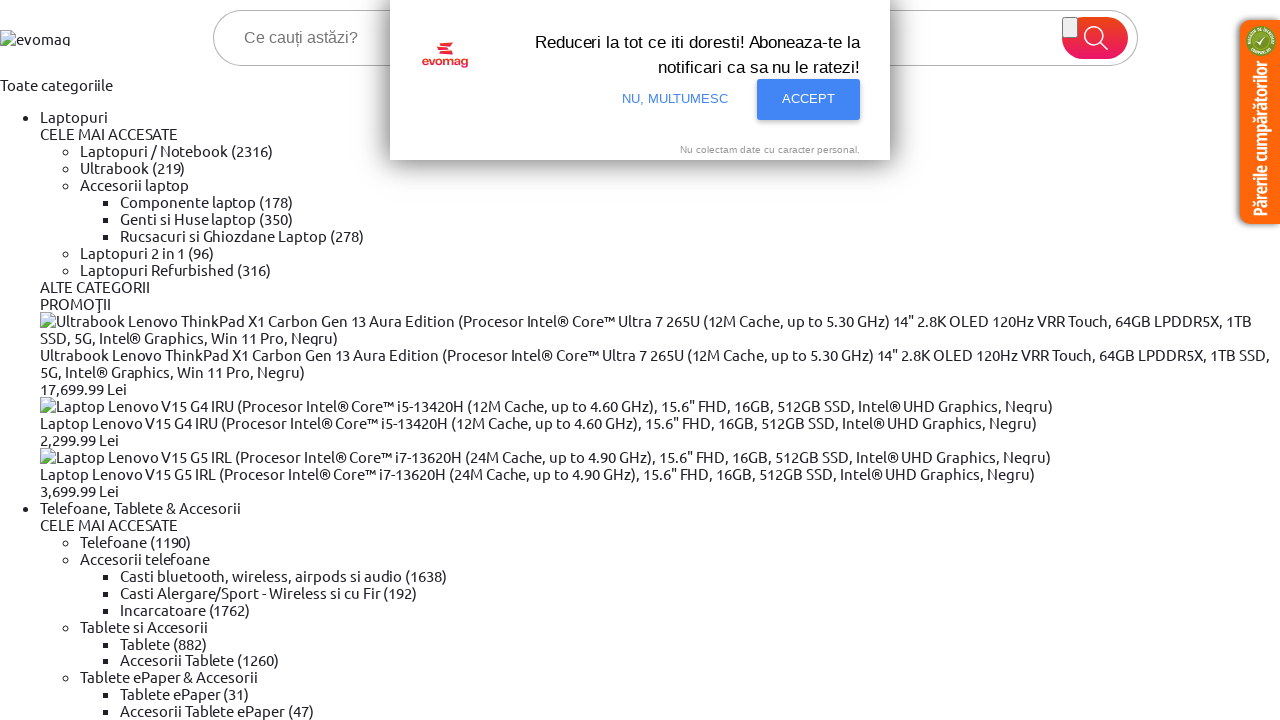

Category item 19 is visible and ready
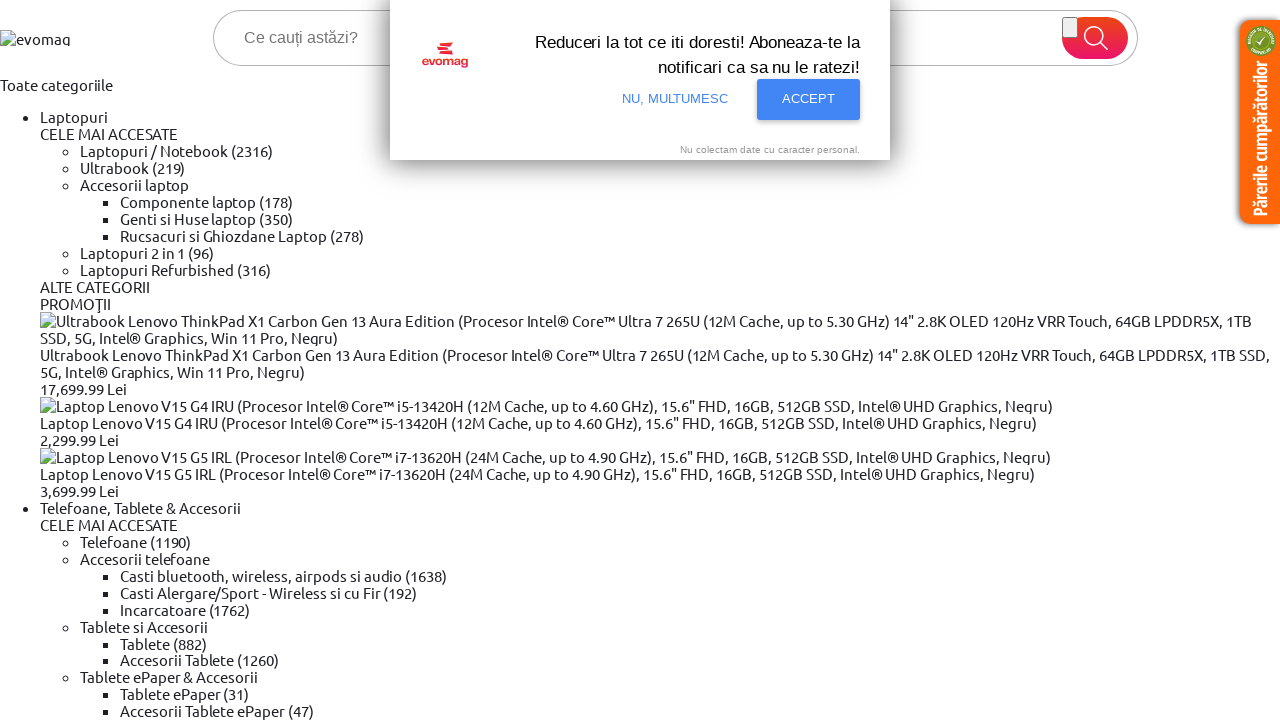

Highlighted category item 19
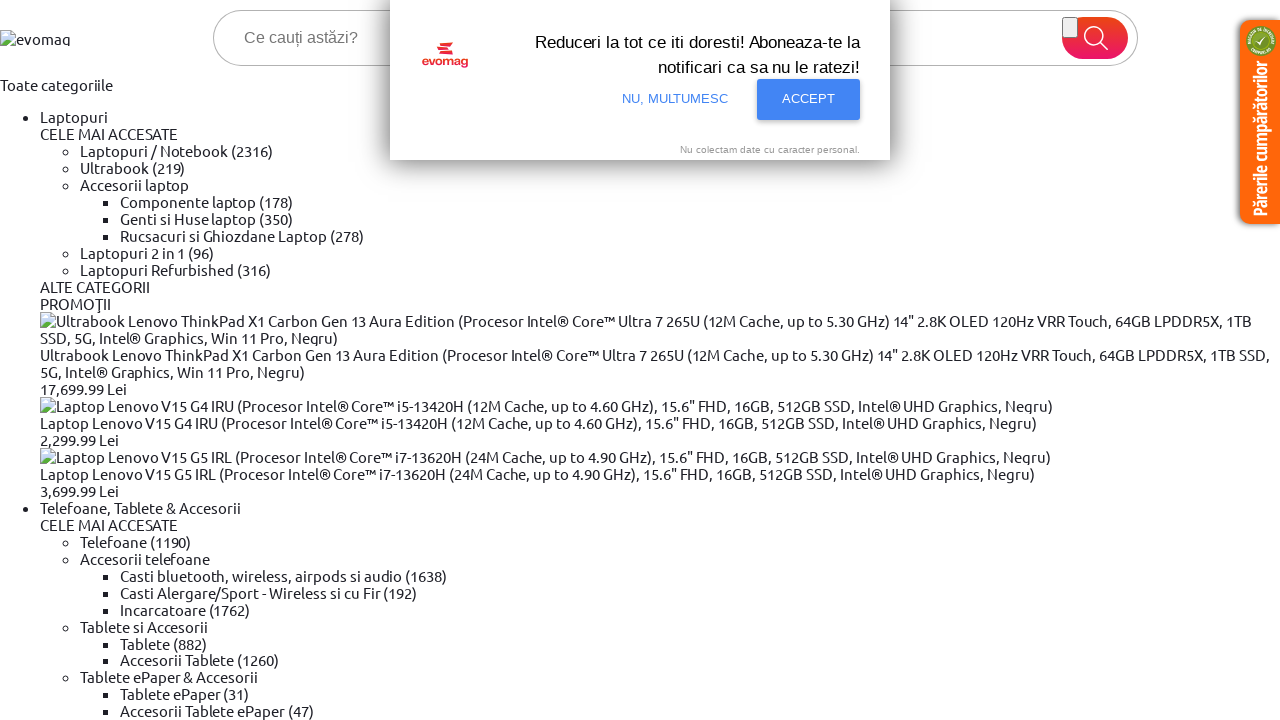

Category item 20 is visible and ready
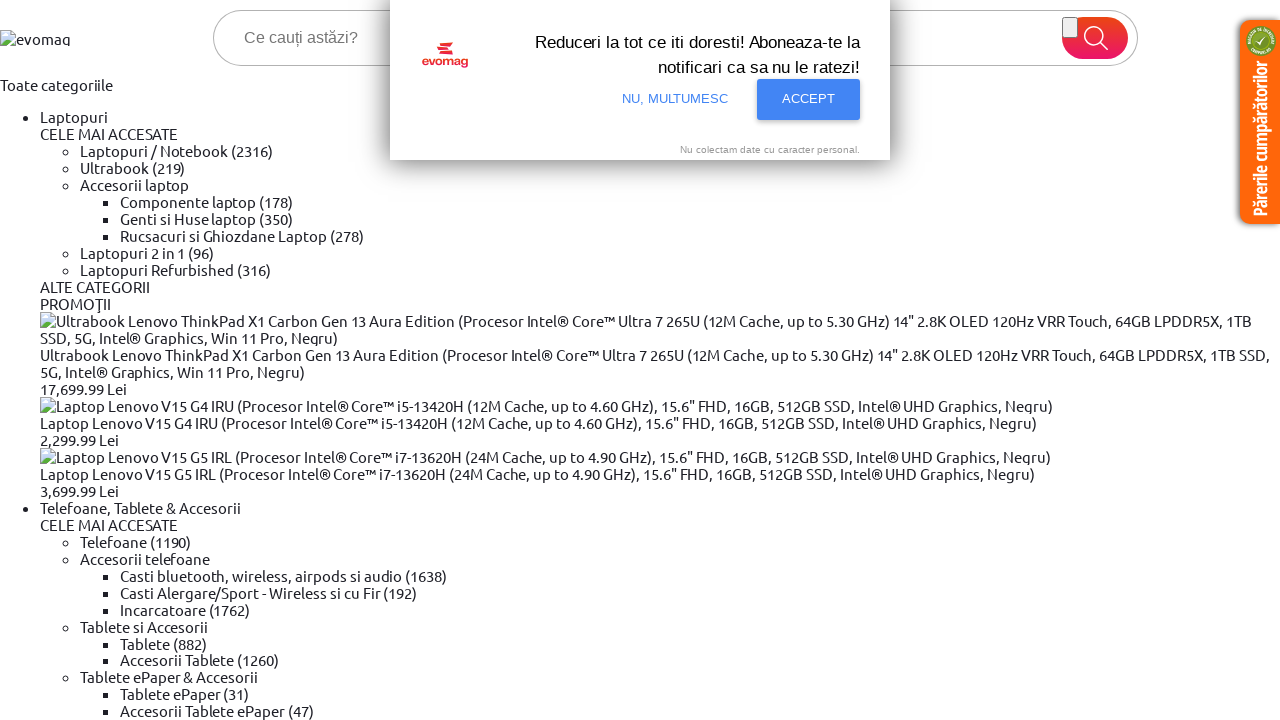

Highlighted category item 20
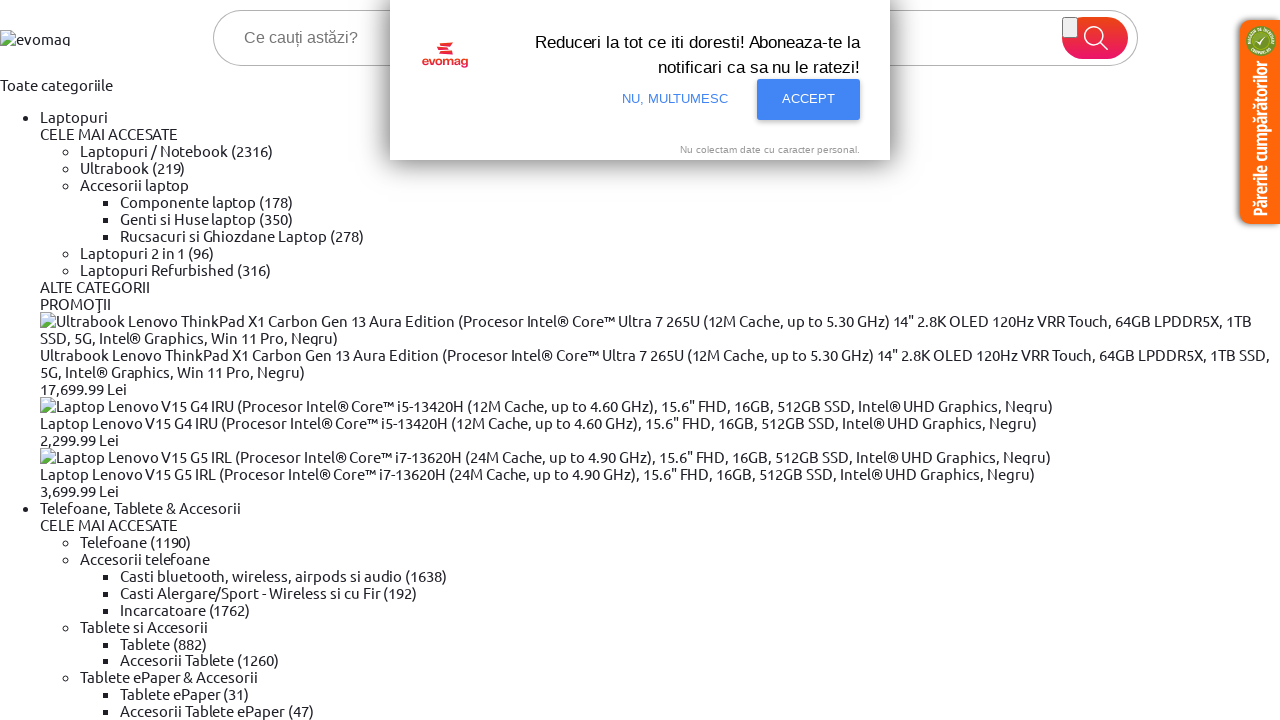

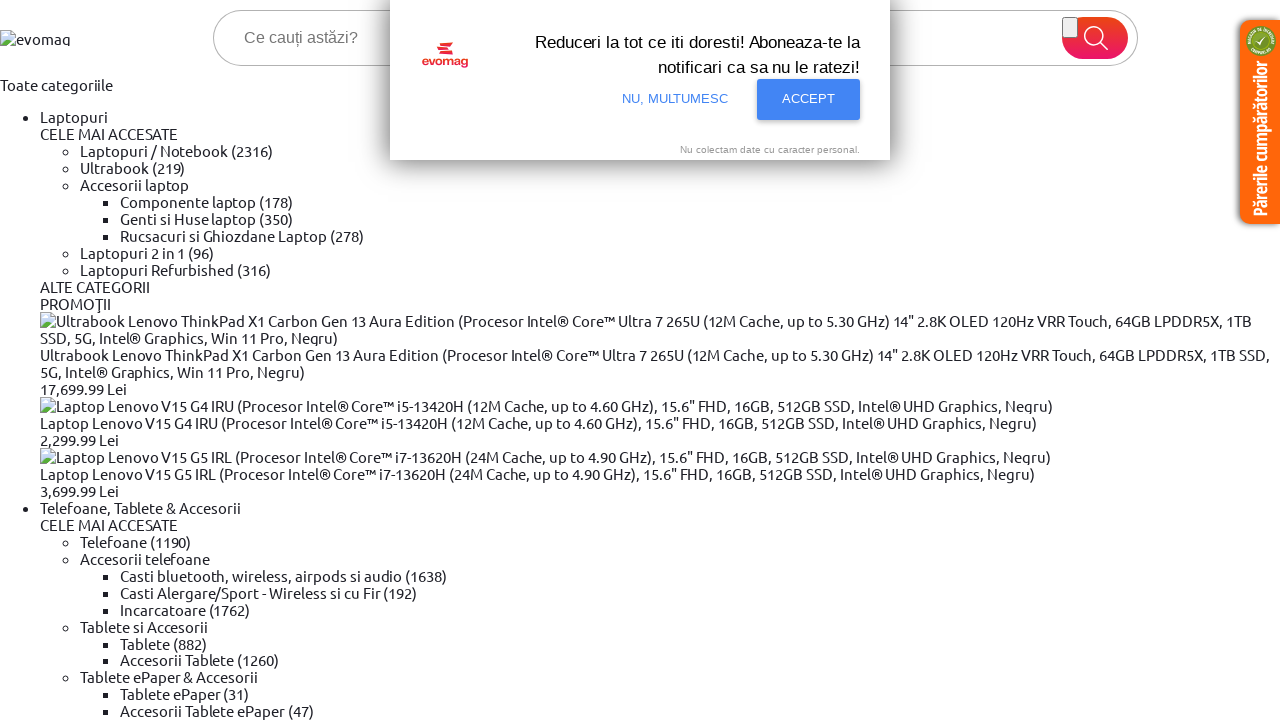